Automates playing through 18 levels of a hacking puzzle game on blackhost.xyz by navigating to the game, then entering the correct password for each level and submitting the form to progress.

Starting URL: https://www.blackhost.xyz/

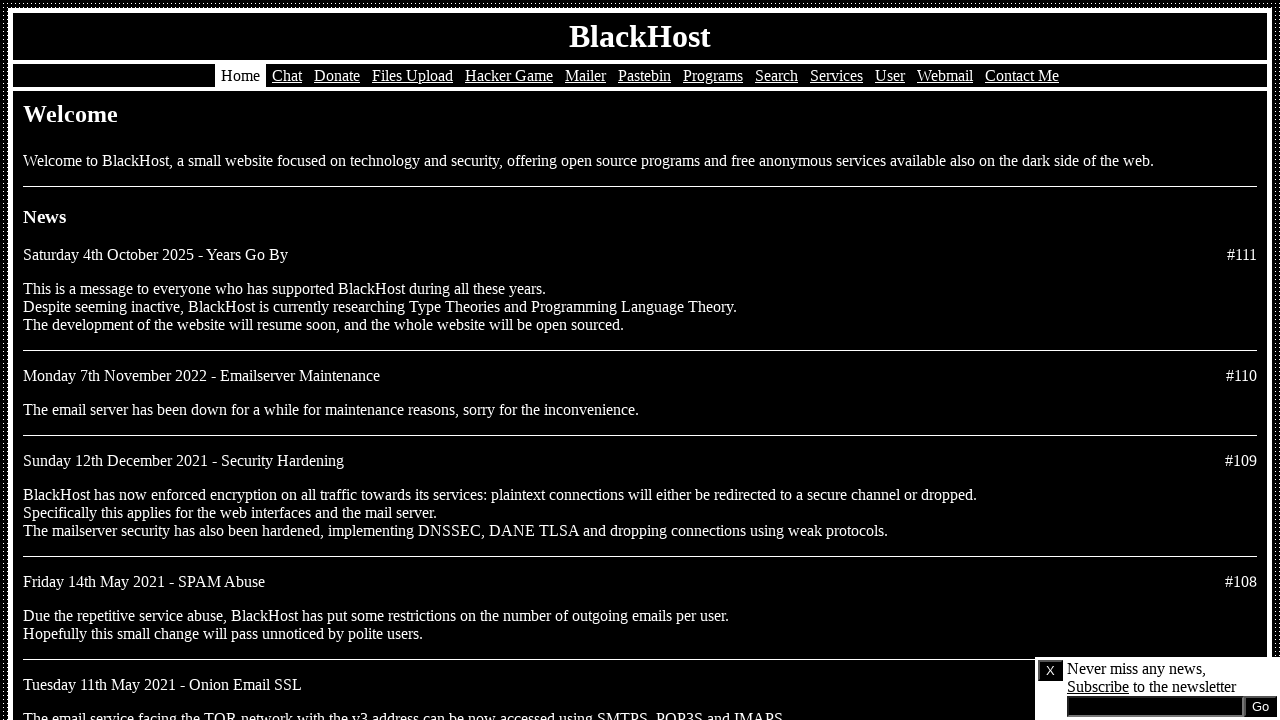

Clicked on hack/game navigation link at (509, 76) on xpath=//*[@id='nav']/ul/li[5]/a
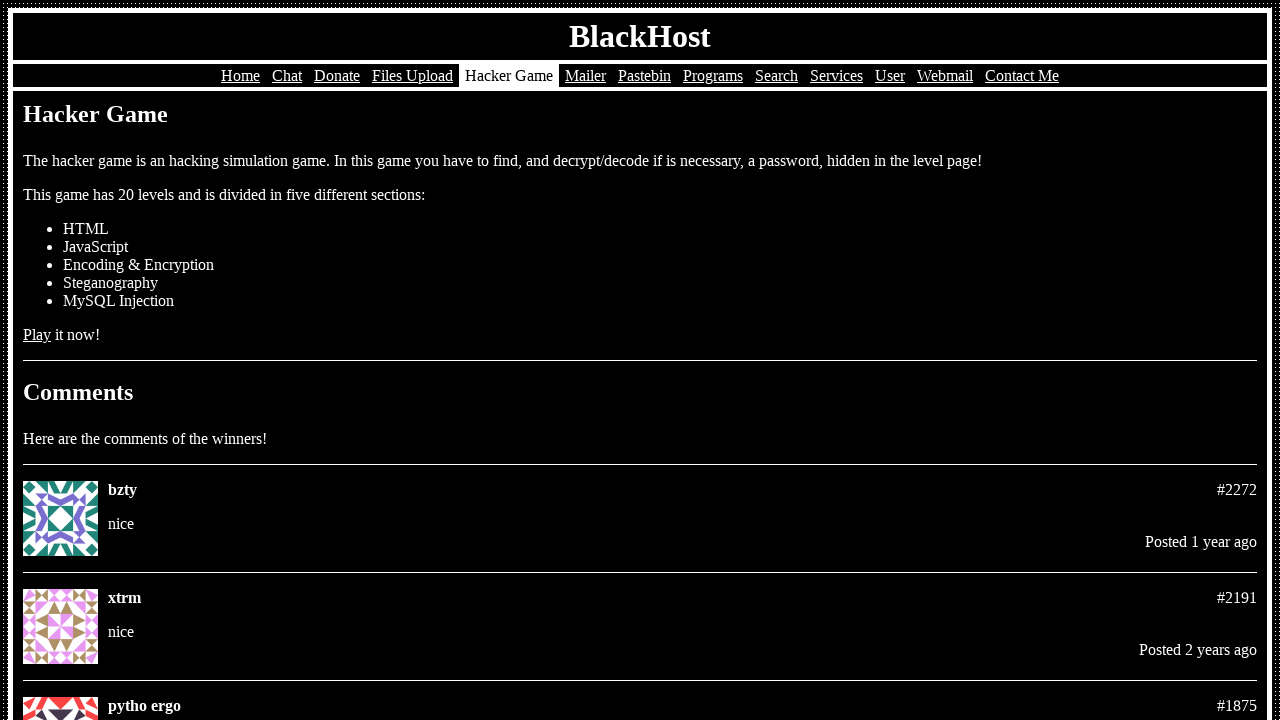

Clicked to start playing the hacking game at (37, 334) on xpath=//*[@id='main']/p[4]/a
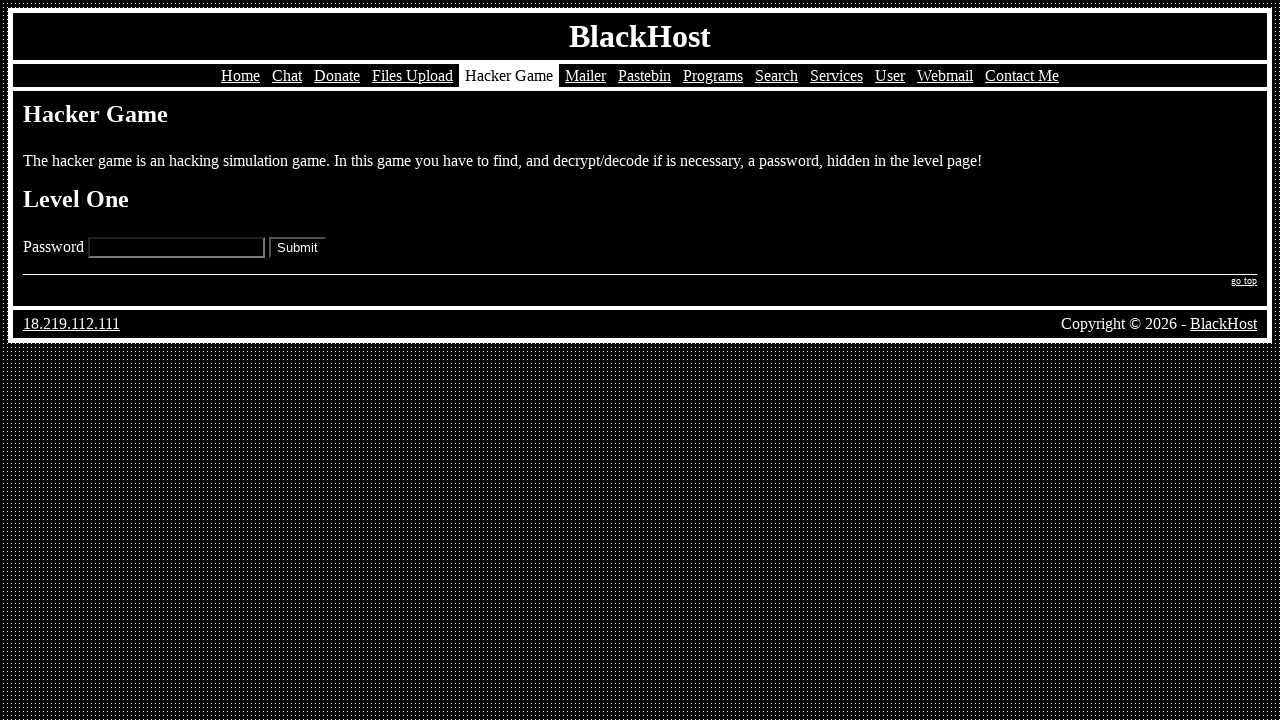

Entered password for Level 1 on input[name='pass']
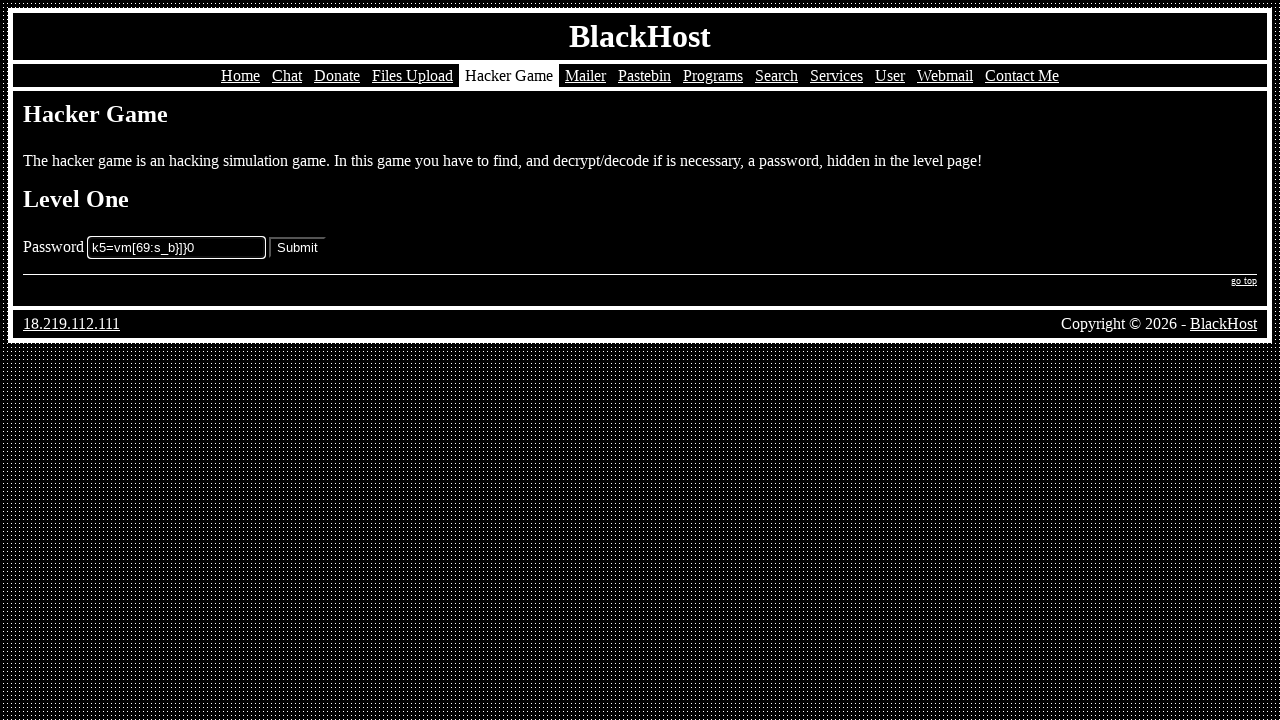

Submitted Level 1 password at (298, 248) on xpath=//*[@id='main']/form/p/input[2]
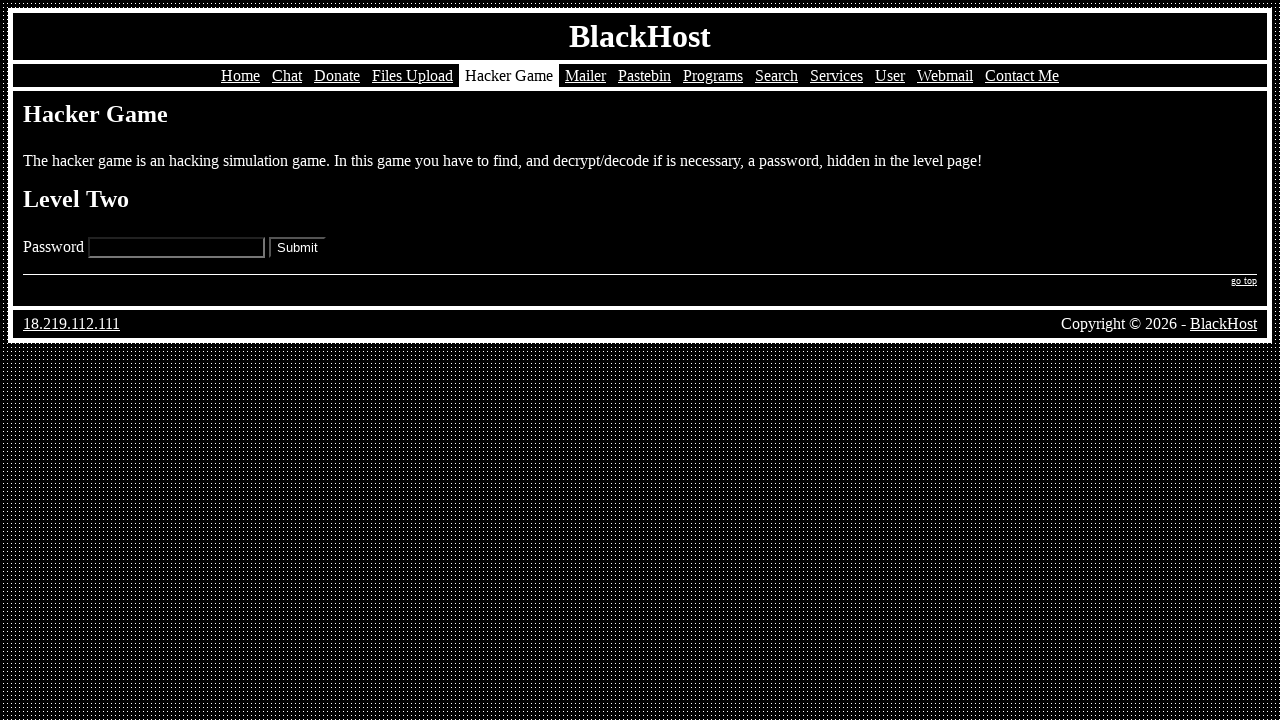

Entered password for Level 2 on input[name='pass']
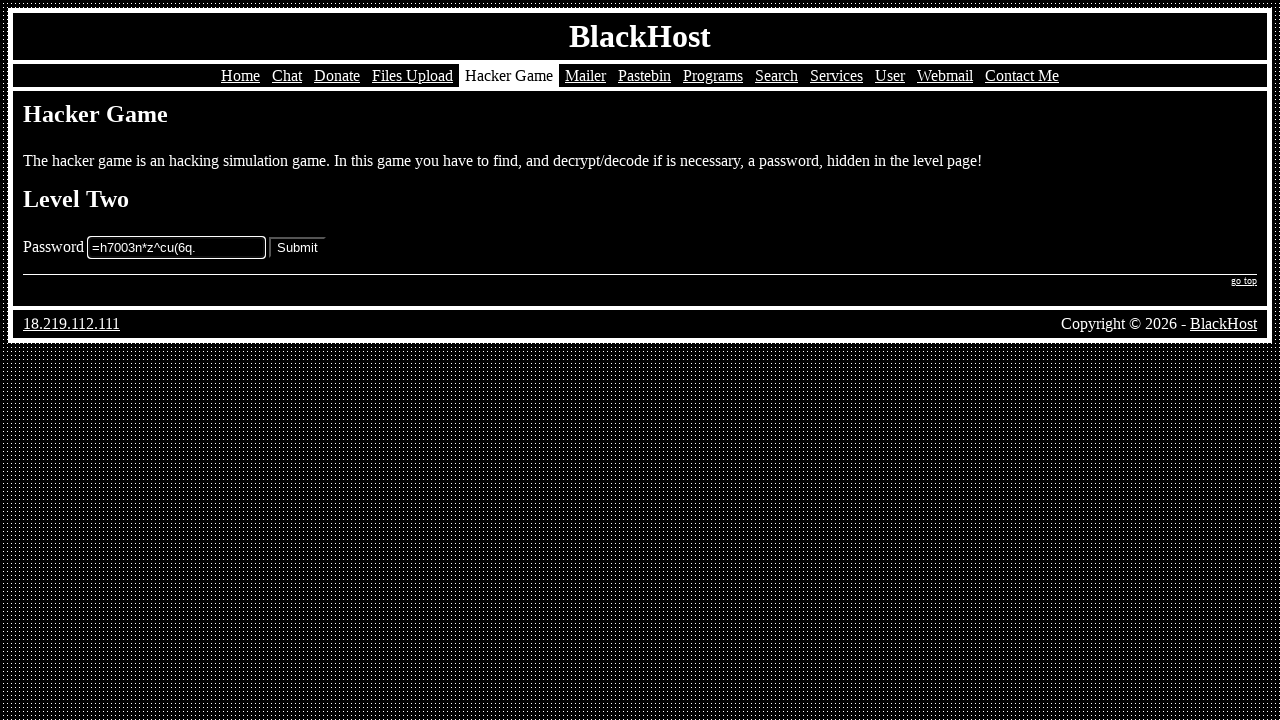

Submitted Level 2 password at (298, 248) on xpath=//*[@id='main']/form/p/input[2]
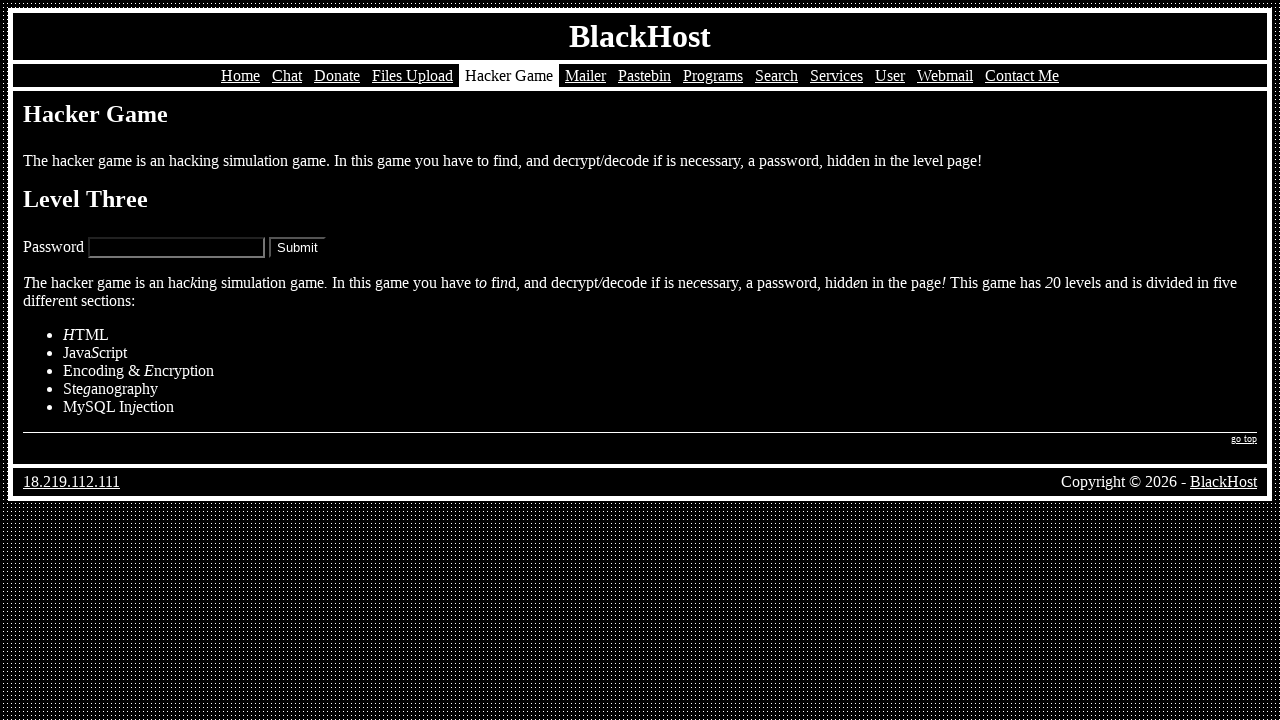

Entered password for Level 3 on input[name='pass']
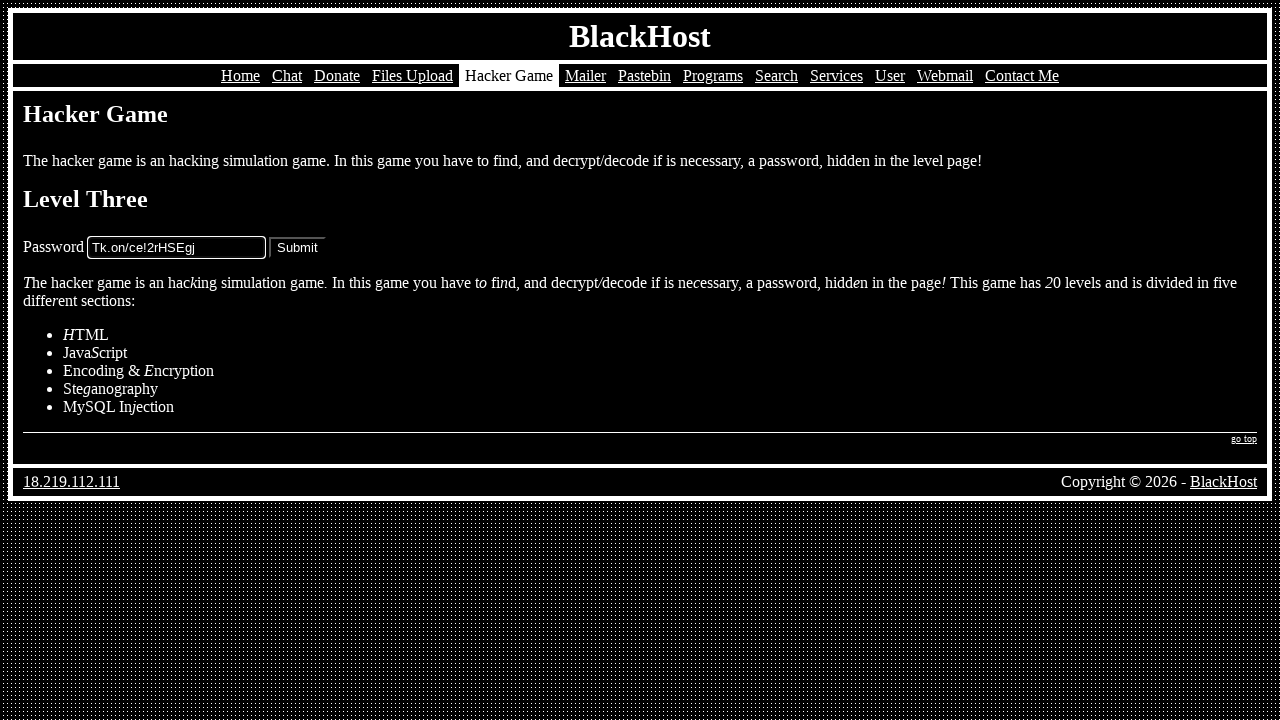

Submitted Level 3 password at (298, 248) on xpath=//*[@id='main']/form/p/input[2]
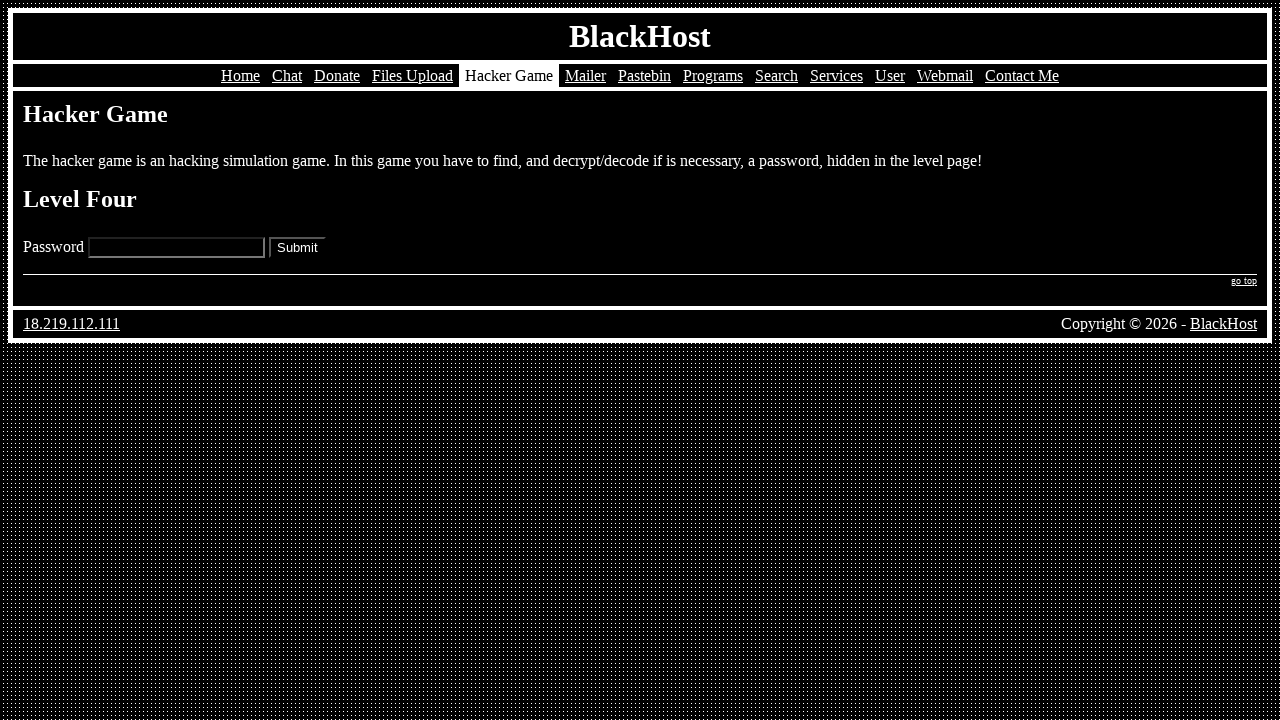

Entered password for Level 4 on input[name='pass']
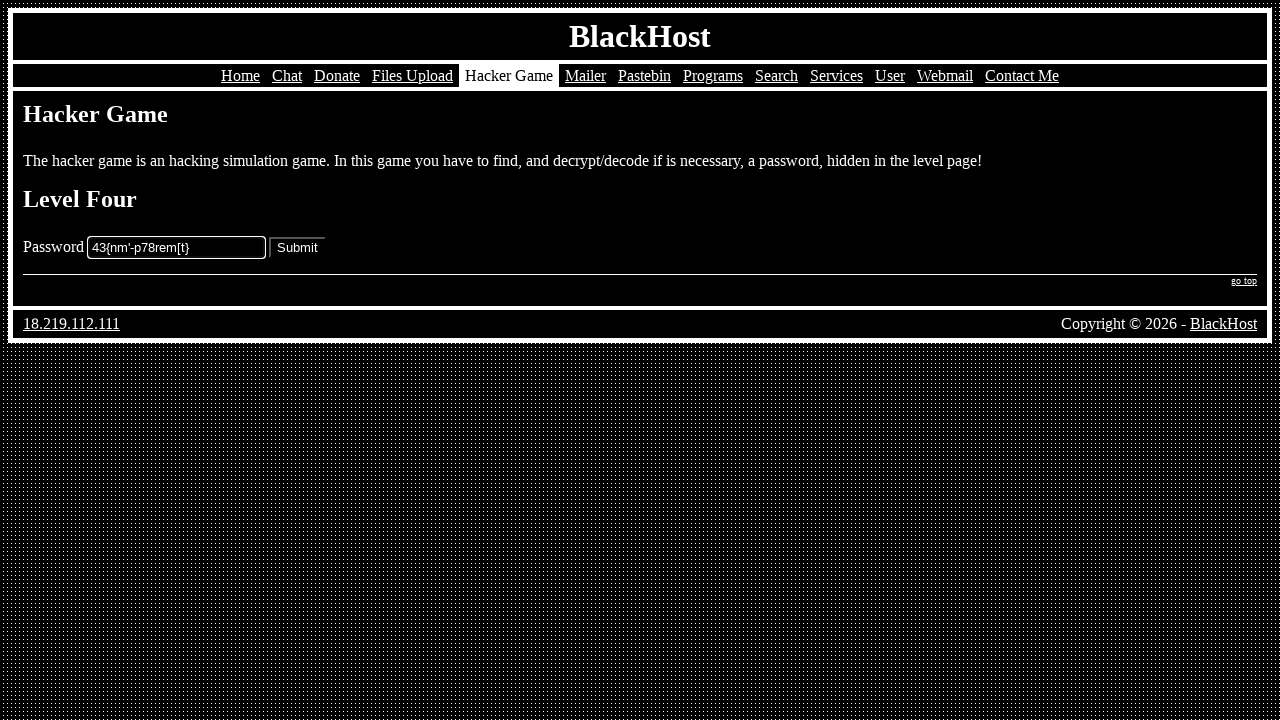

Submitted Level 4 password at (298, 248) on xpath=//*[@id='main']/form/p/input[2]
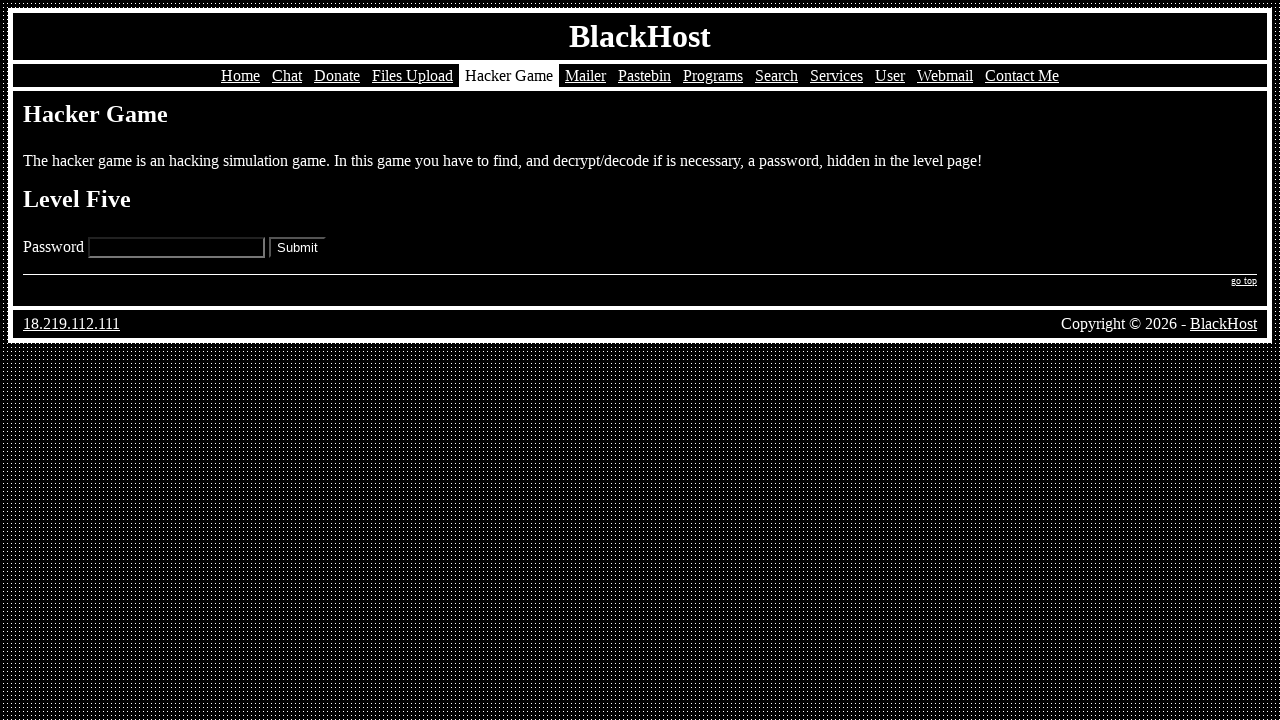

Entered password for Level 5 on input[name='pass']
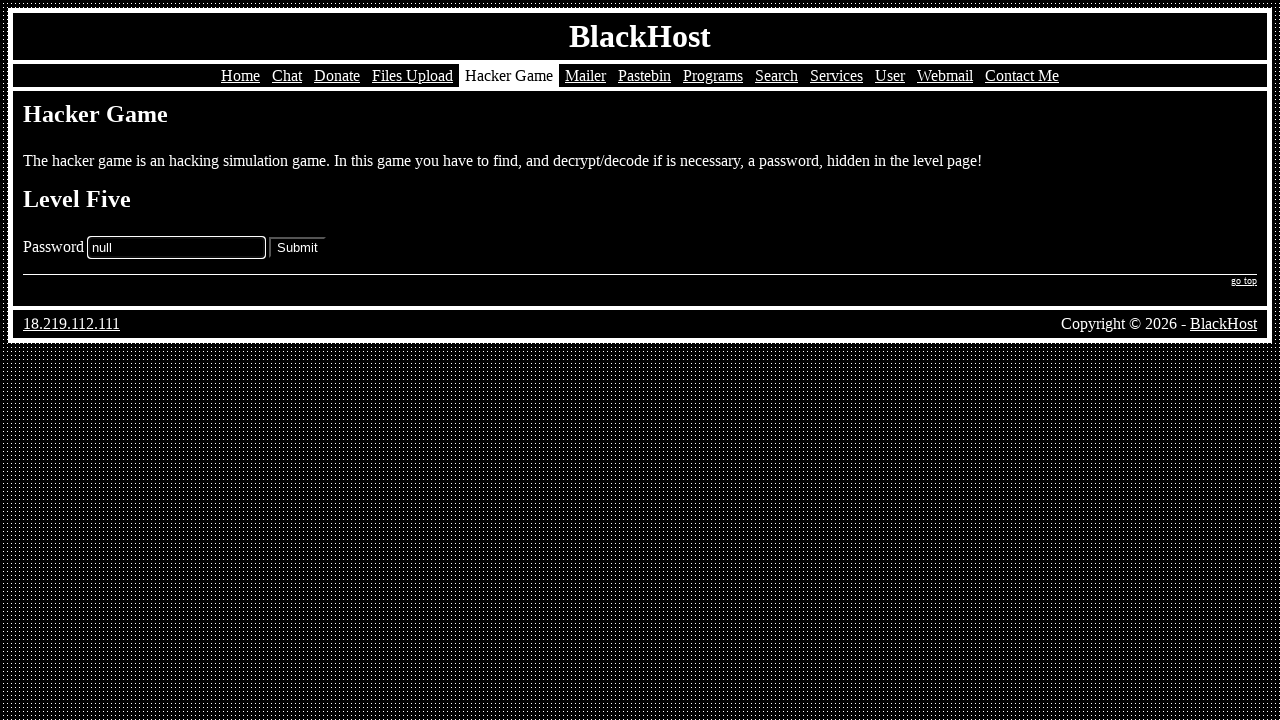

Submitted Level 5 password at (298, 248) on xpath=//*[@id='main']/form/p/input[2]
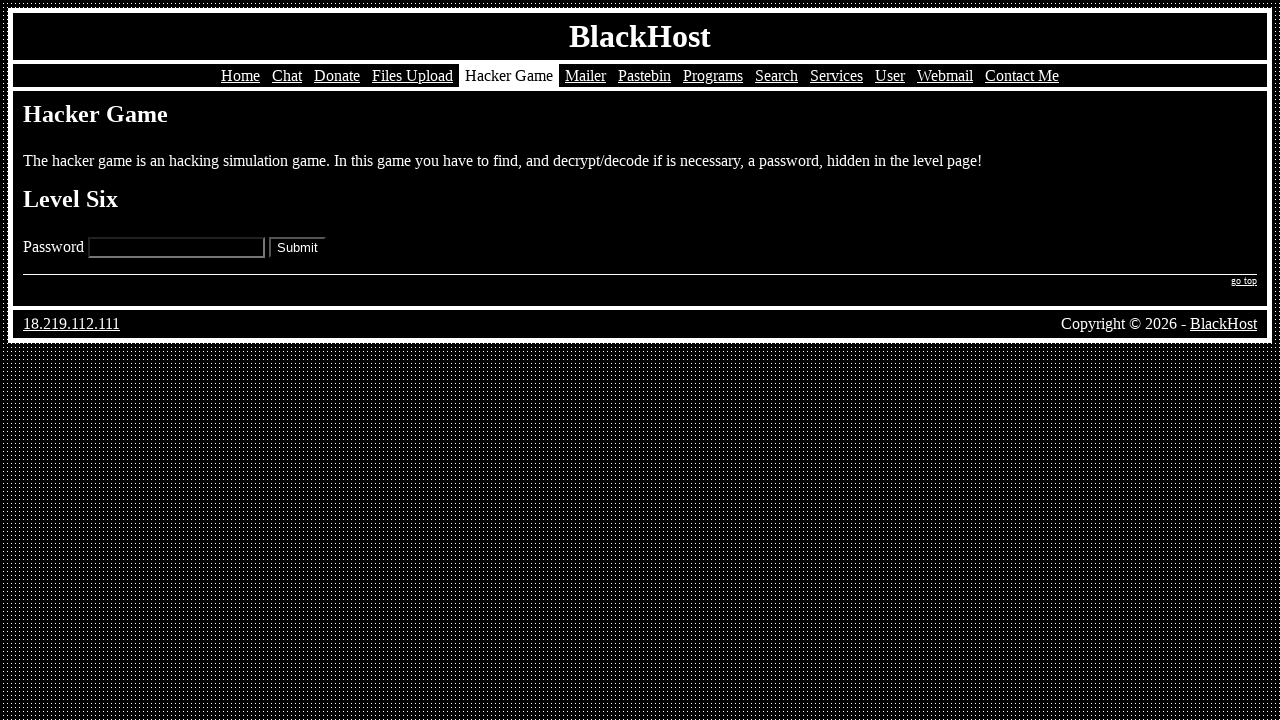

Entered password for Level 6 on input[name='pass']
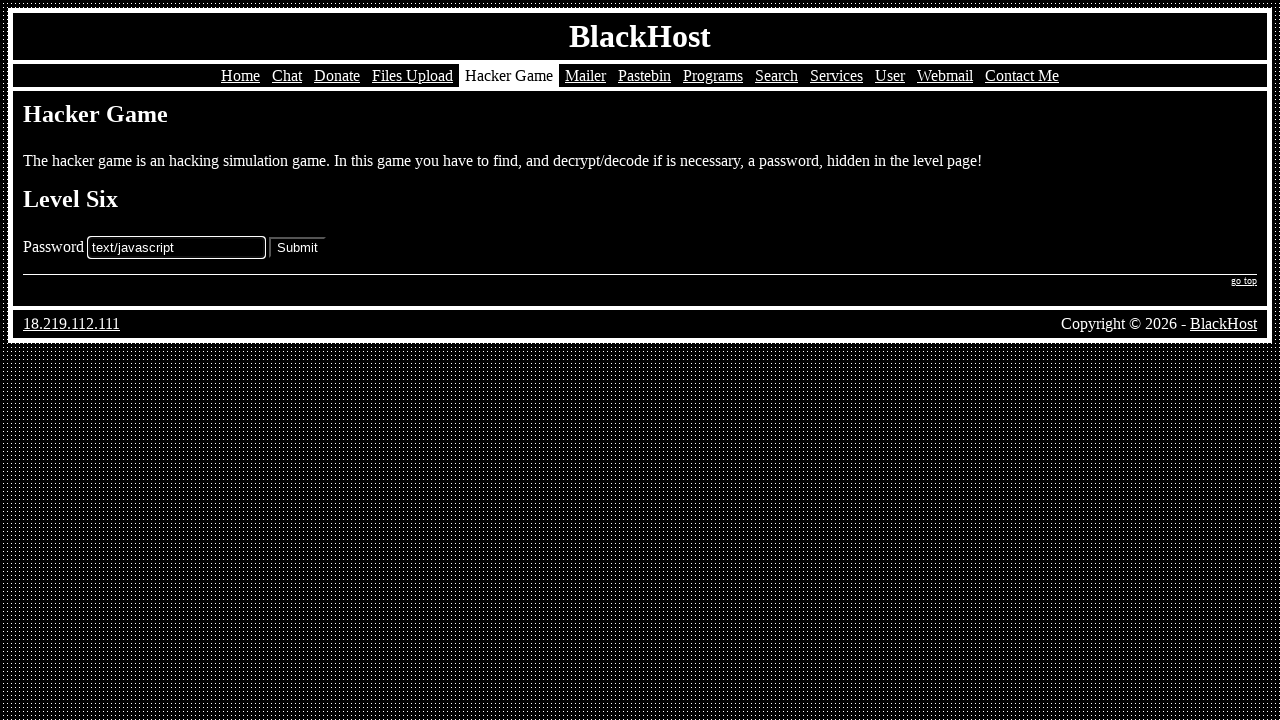

Submitted Level 6 password at (298, 248) on xpath=//*[@id='main']/form/p/input[2]
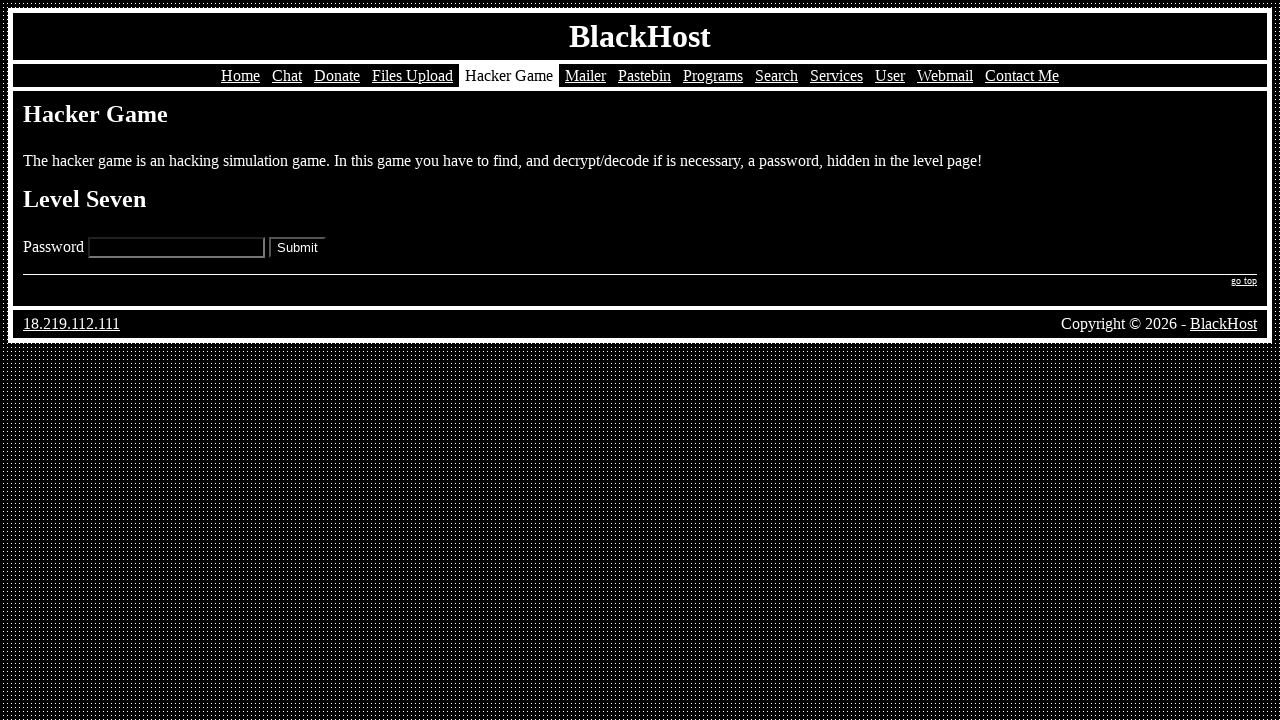

Entered password for Level 7 on input[name='pass']
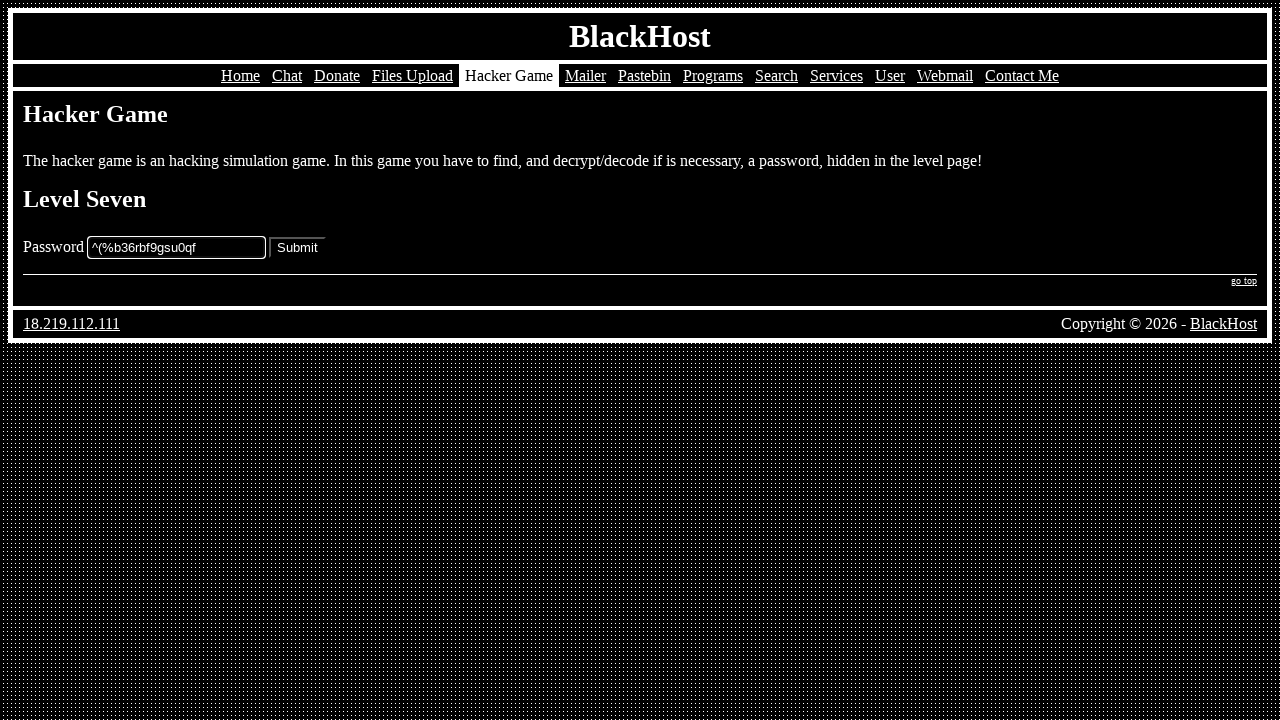

Submitted Level 7 password at (298, 248) on xpath=//*[@id='main']/form/p/input[2]
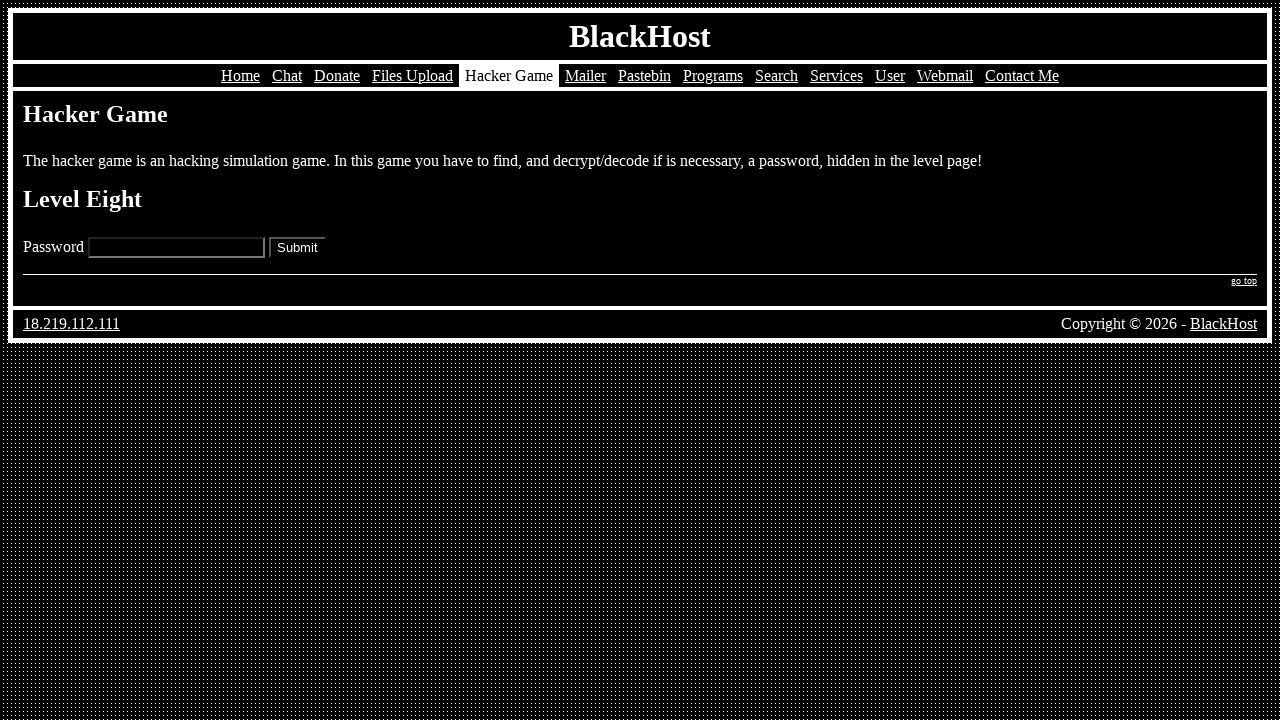

Entered password for Level 8 on input[name='pass']
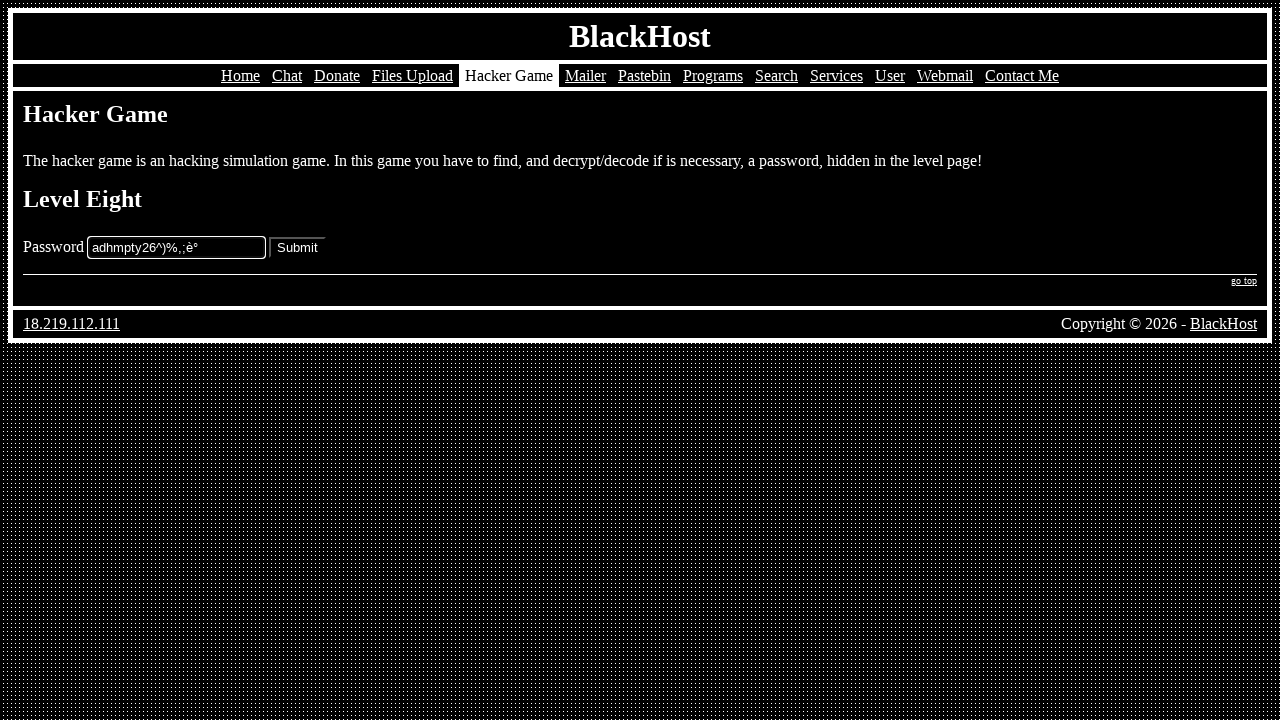

Submitted Level 8 password at (298, 248) on xpath=//*[@id='main']/form/p/input[2]
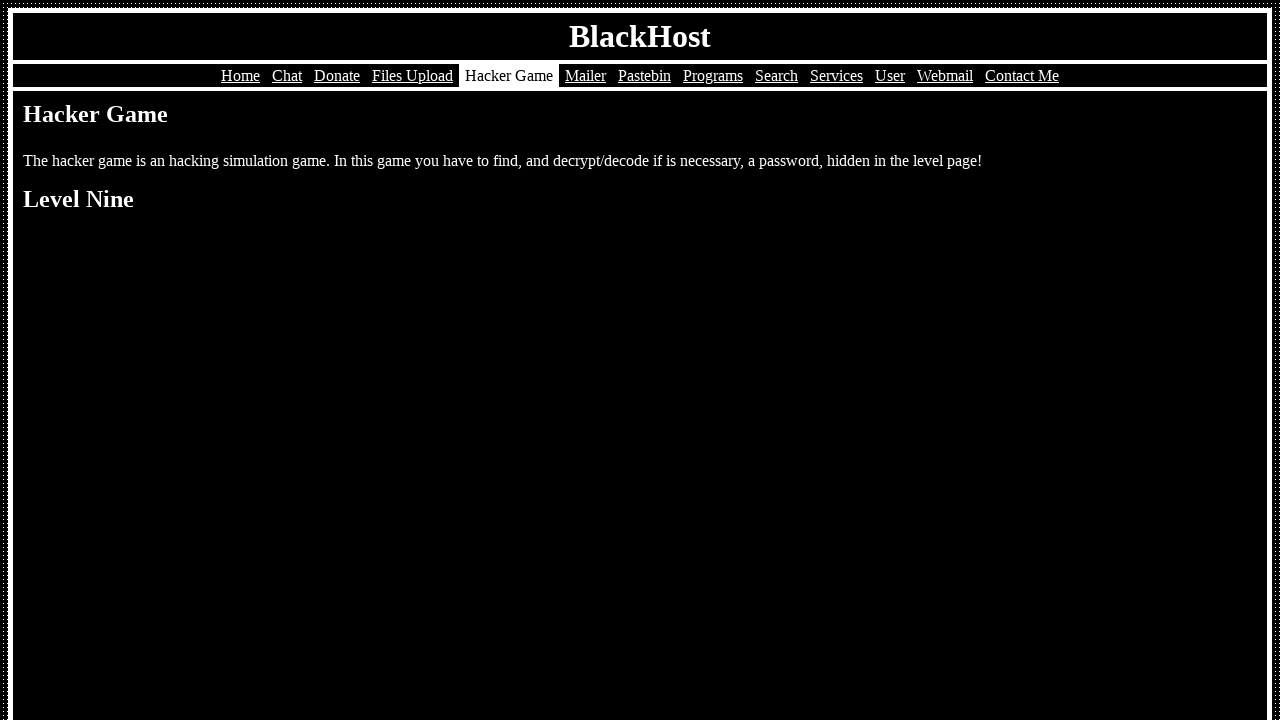

Entered password for Level 9 on input[name='pass']
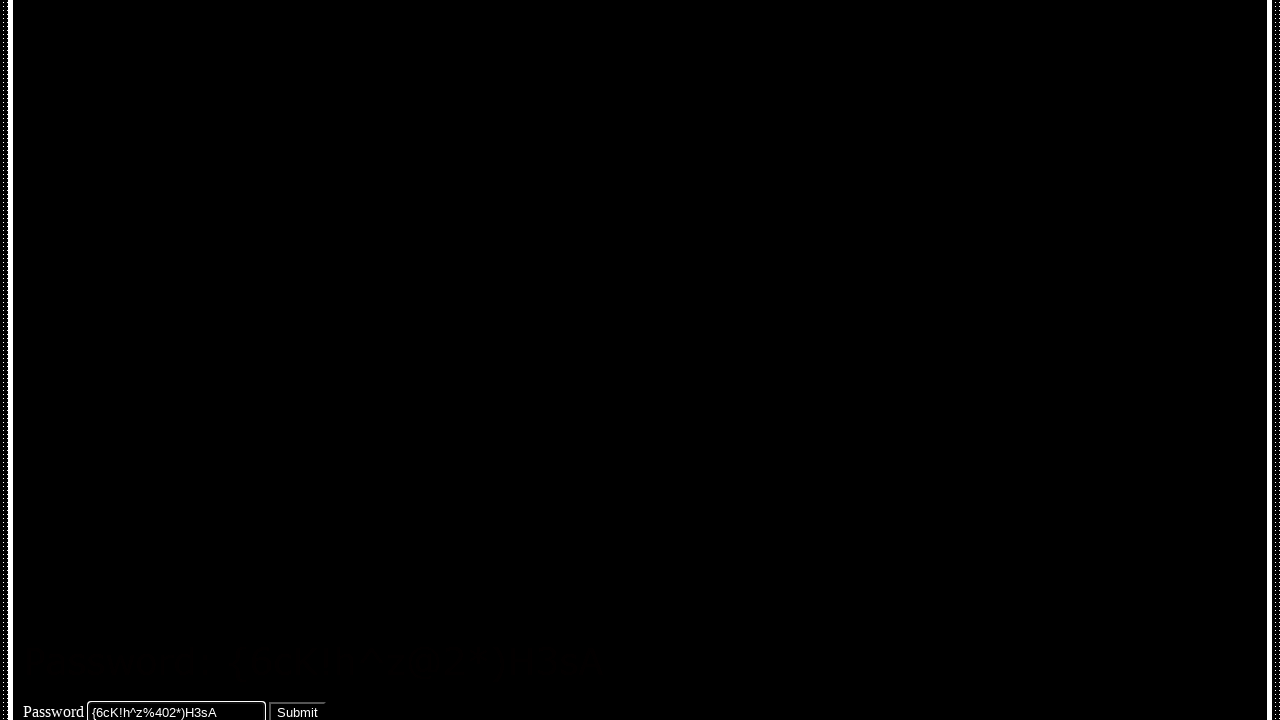

Submitted Level 9 password at (298, 710) on xpath=//*[@id='main']/form/p/input[2]
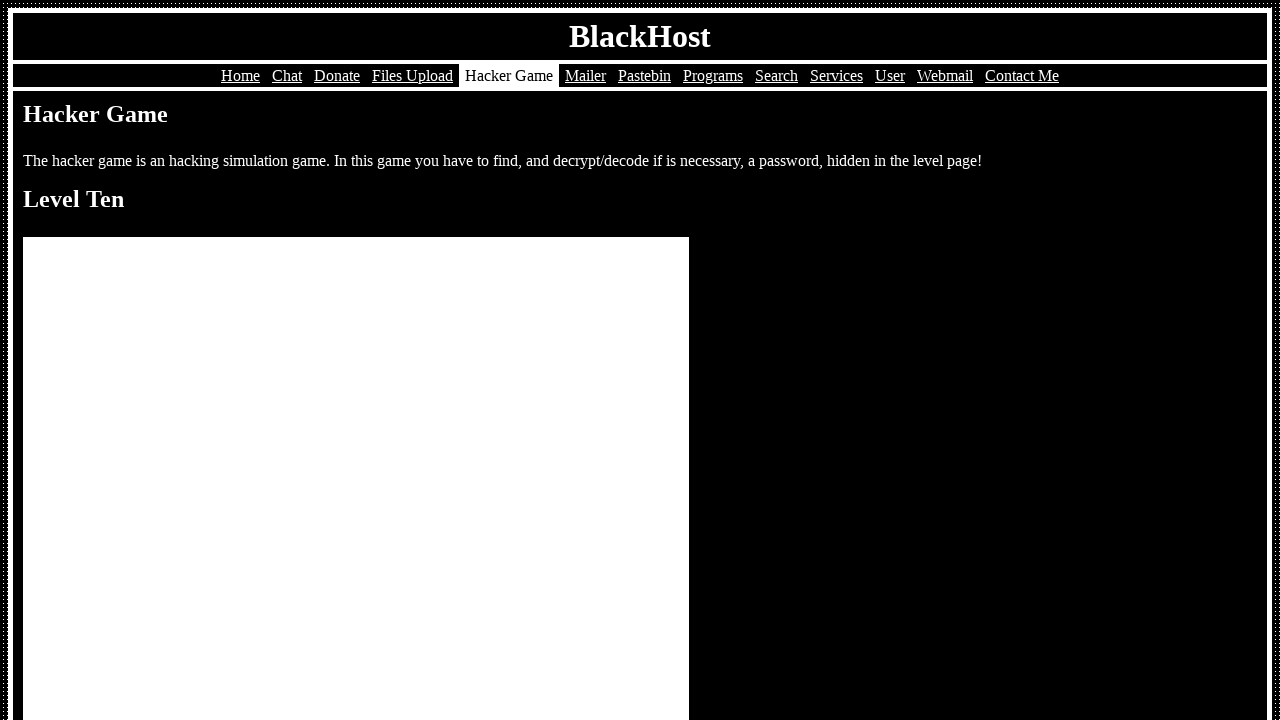

Entered password for Level 10 on input[name='pass']
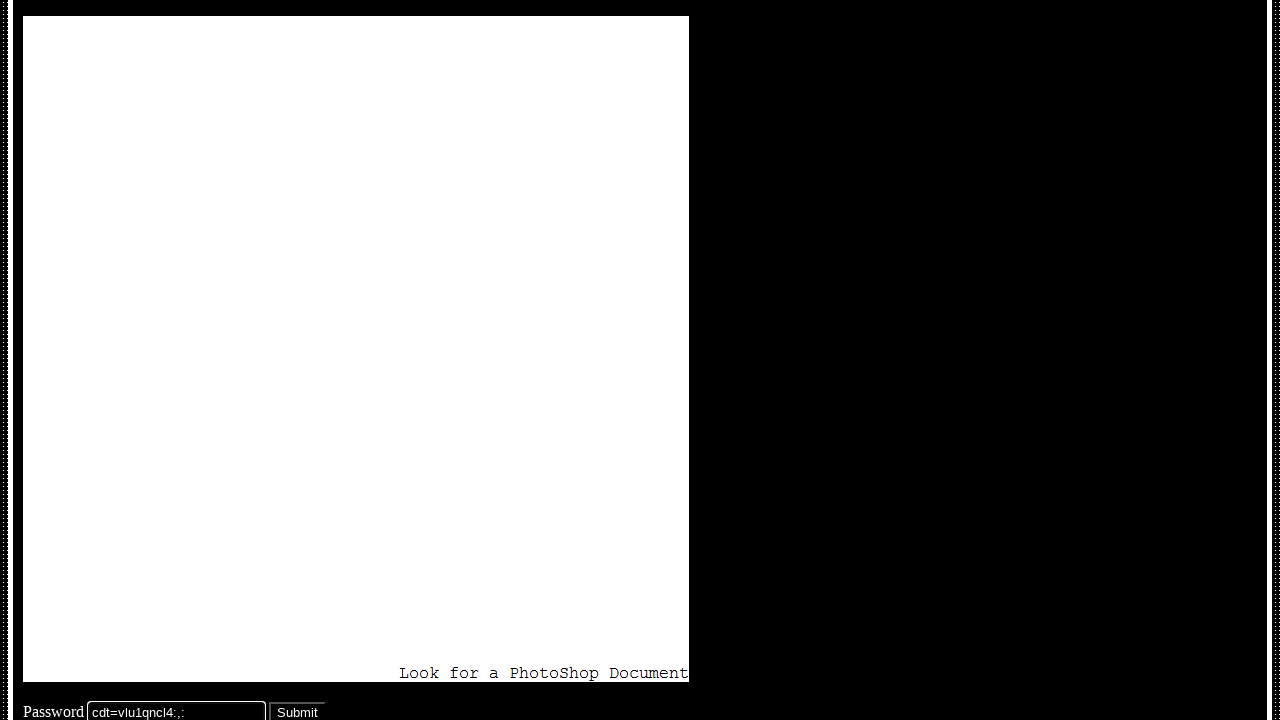

Submitted Level 10 password at (298, 710) on xpath=//*[@id='main']/form/p/input[2]
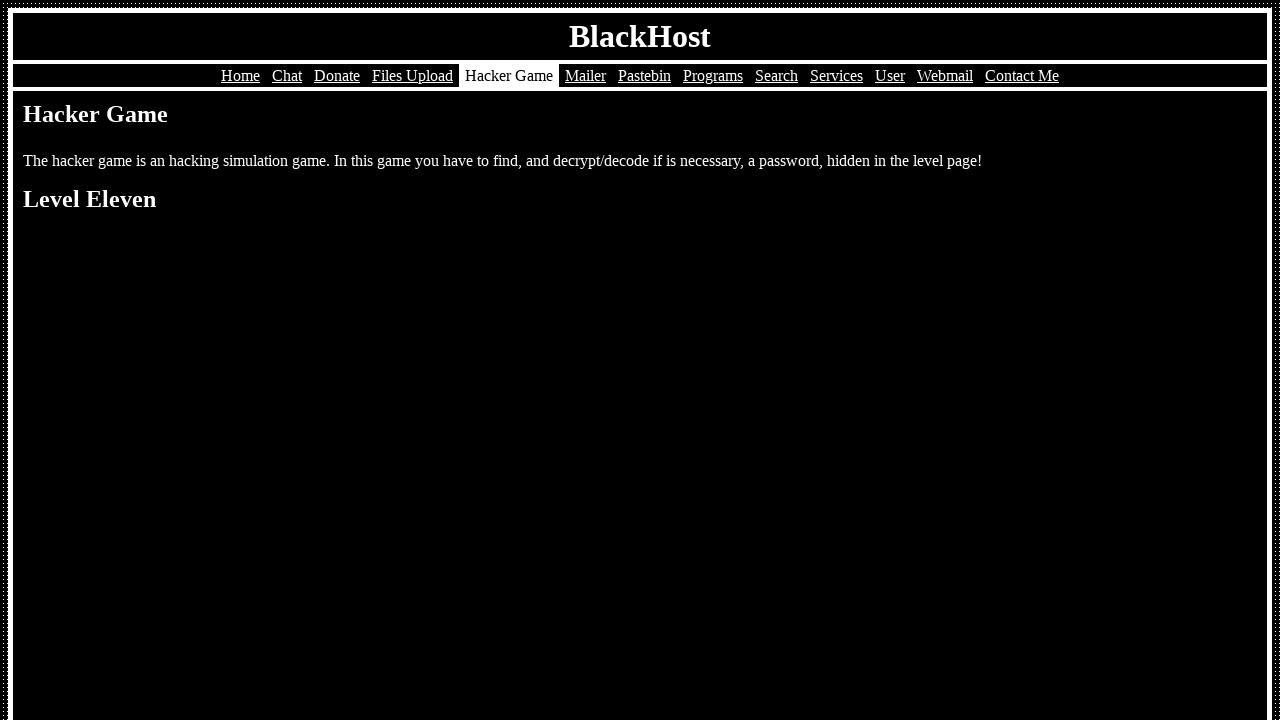

Entered password for Level 11 on input[name='pass']
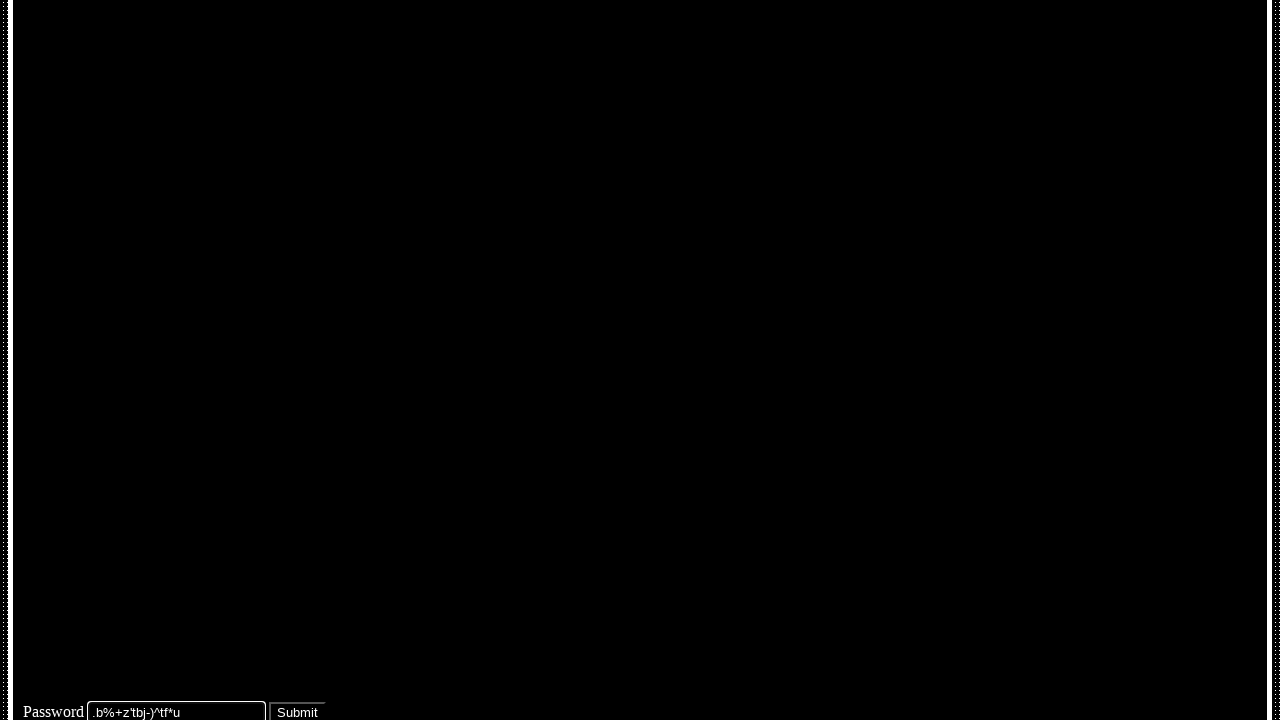

Submitted Level 11 password at (298, 710) on xpath=//*[@id='main']/form/p/input[2]
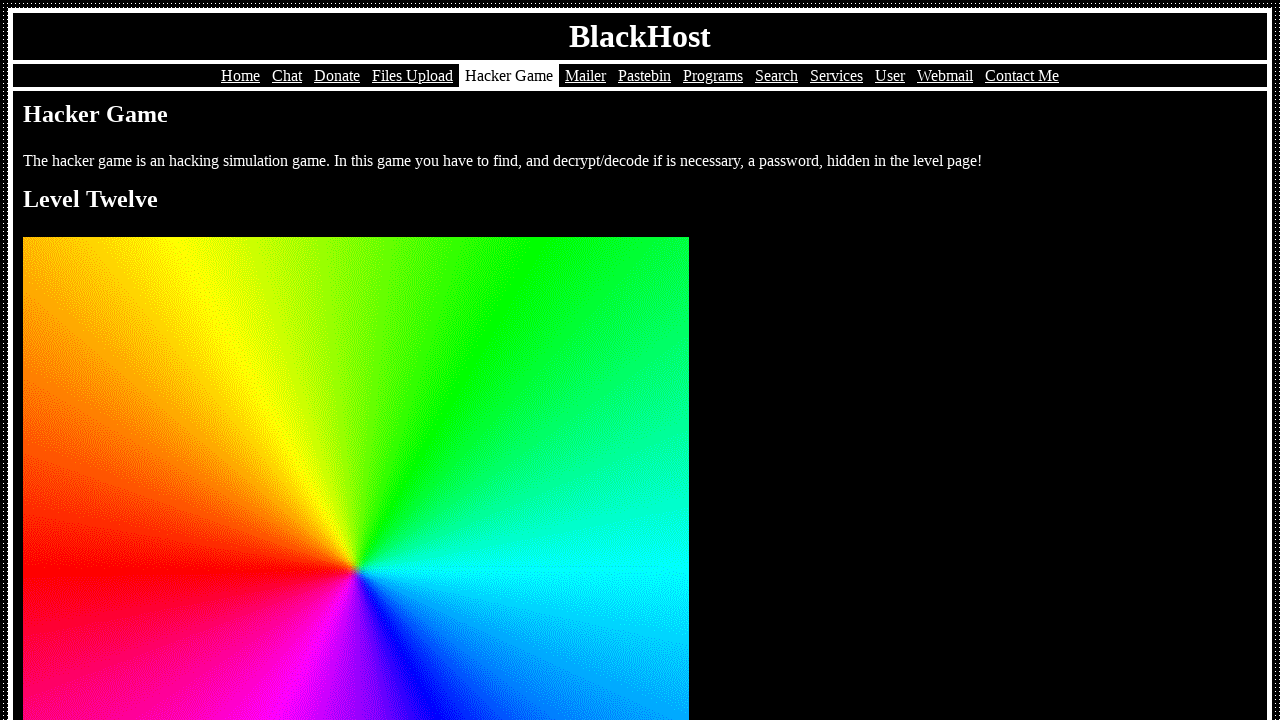

Entered password for Level 12 on input[name='pass']
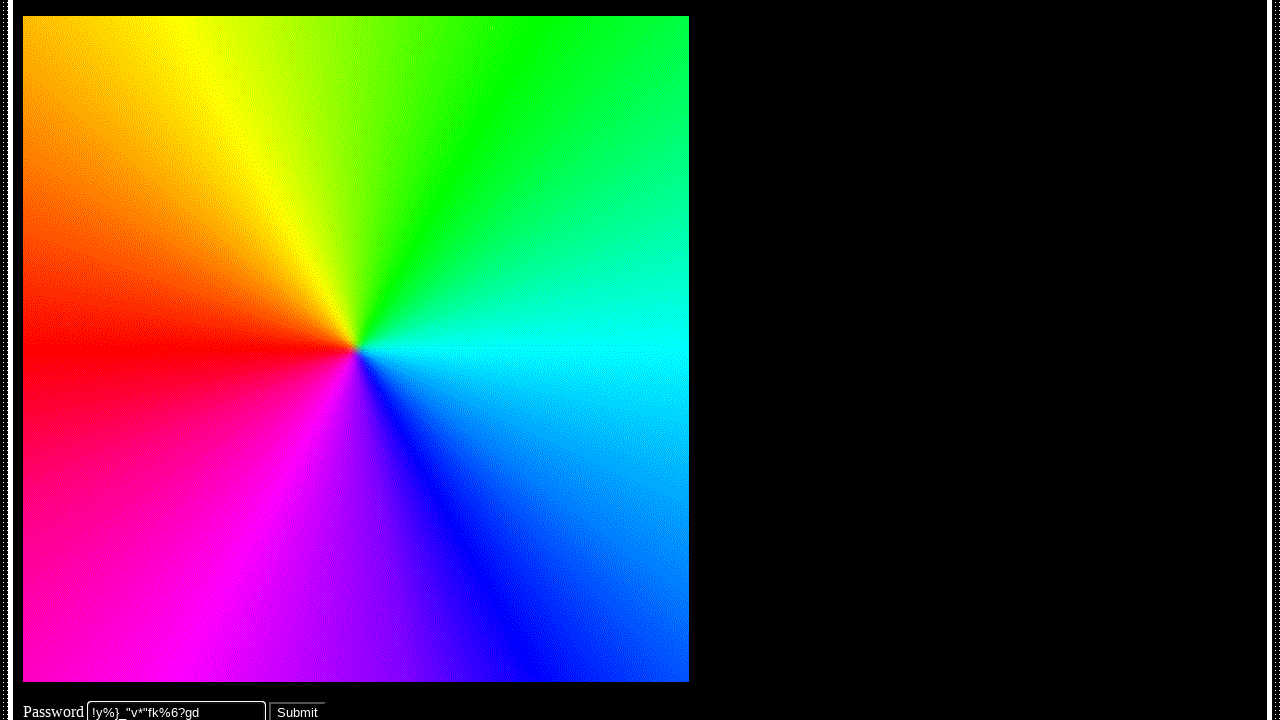

Submitted Level 12 password at (298, 710) on xpath=//*[@id='main']/form/p/input[2]
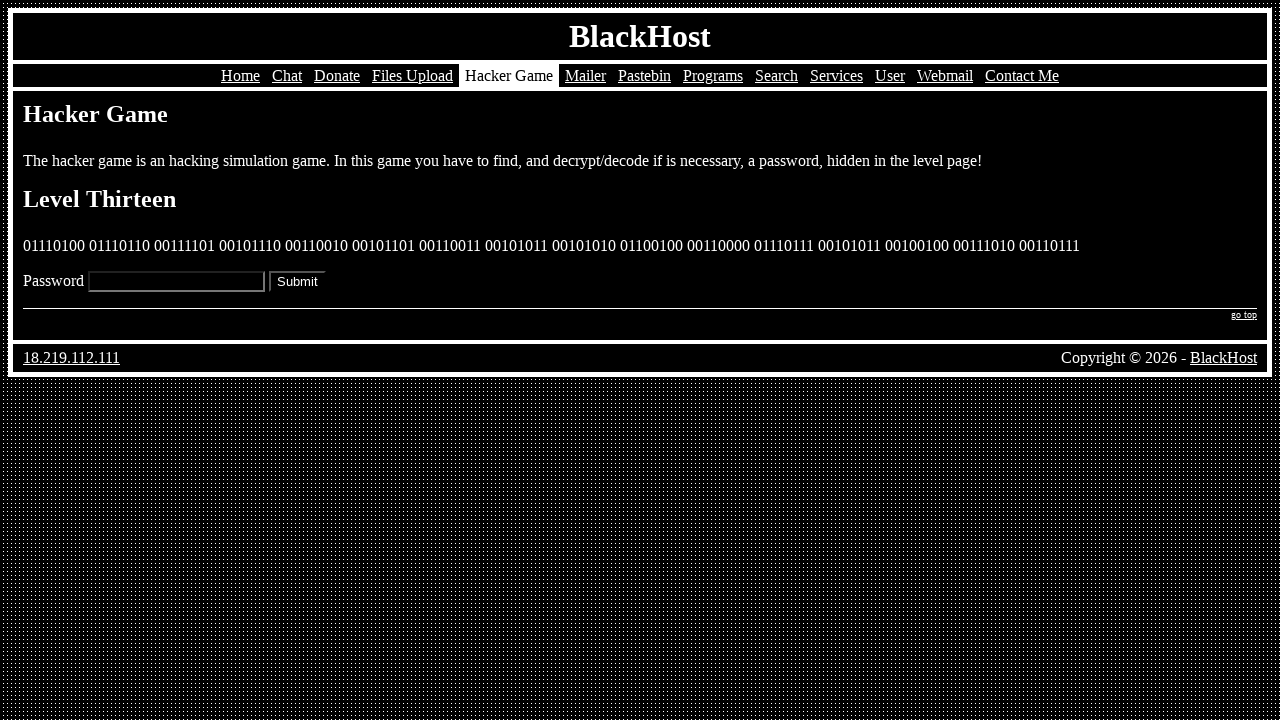

Entered password for Level 13 on input[name='pass']
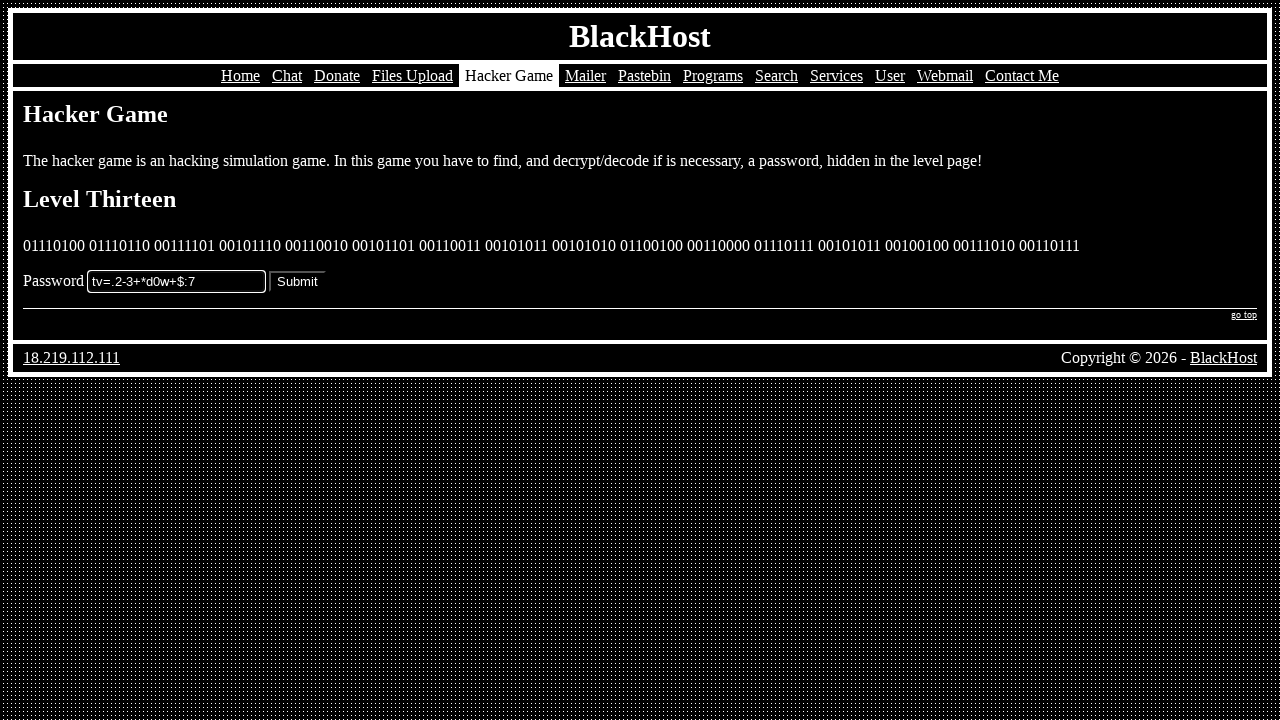

Submitted Level 13 password at (298, 282) on xpath=//*[@id='main']/form/p/input[2]
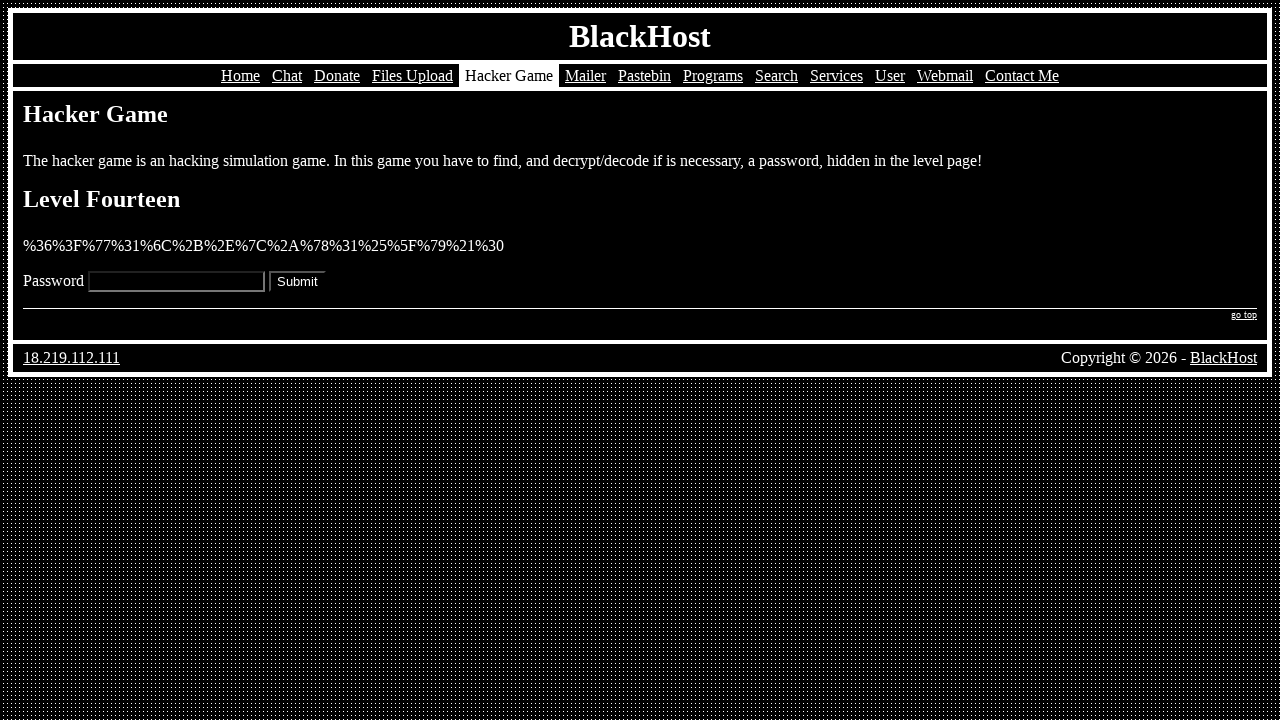

Entered password for Level 14 on input[name='pass']
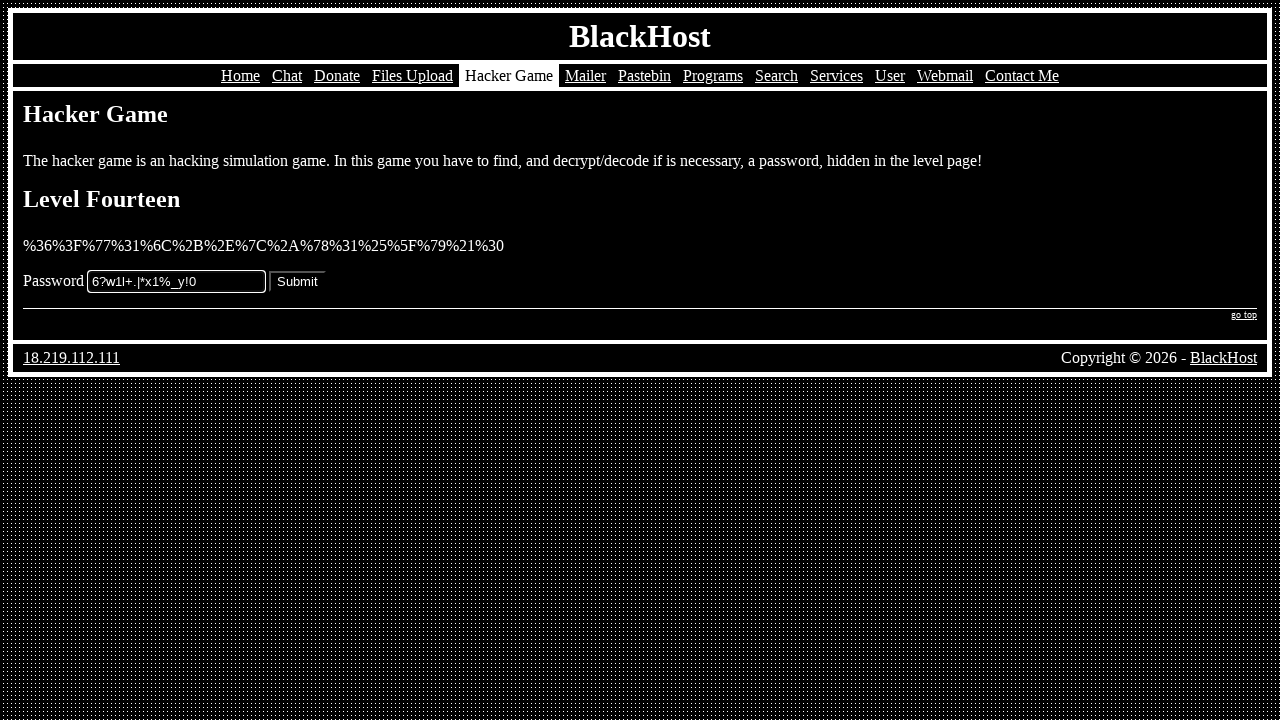

Submitted Level 14 password at (298, 282) on xpath=//*[@id='main']/form/p/input[2]
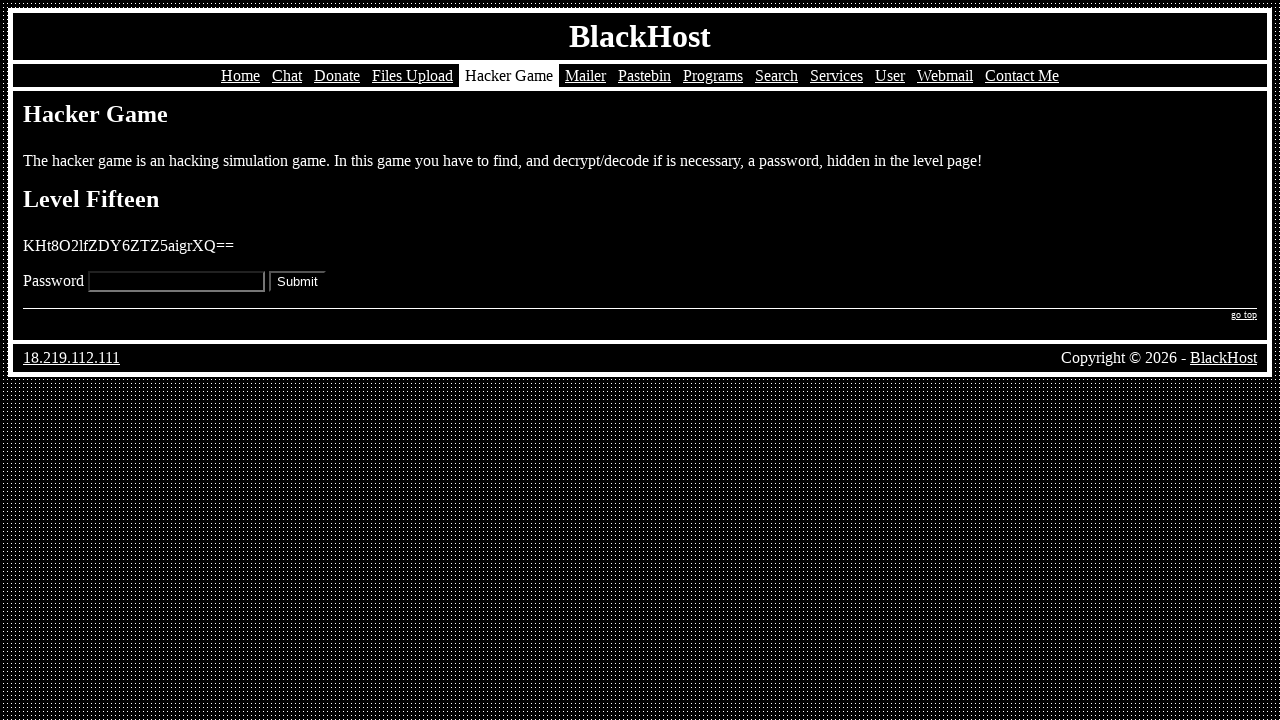

Entered password for Level 15 on input[name='pass']
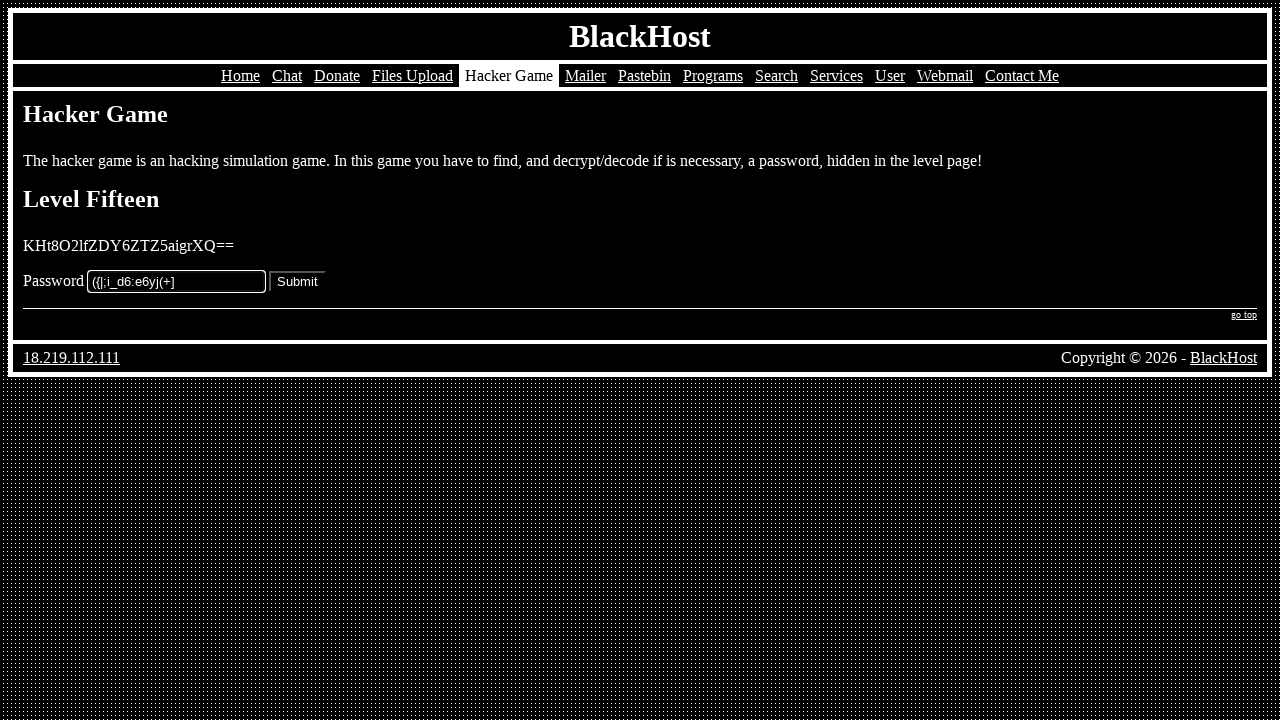

Submitted Level 15 password at (298, 282) on xpath=//*[@id='main']/form/p/input[2]
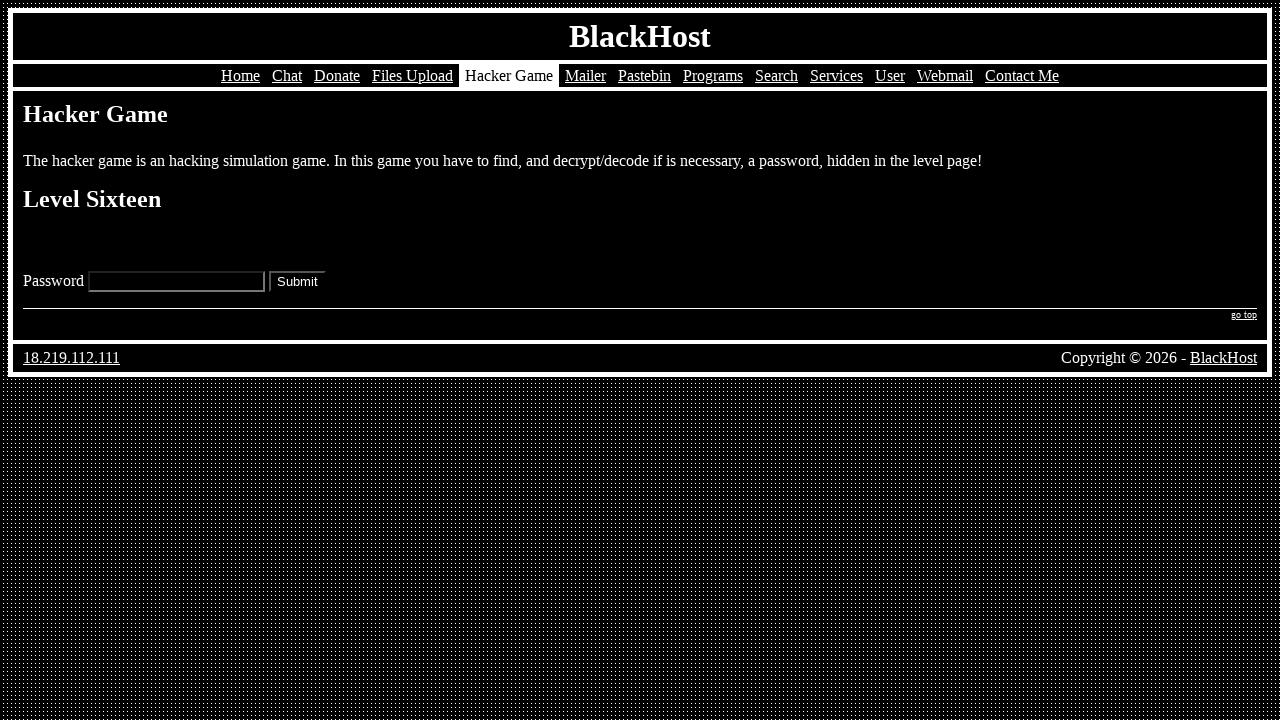

Entered password for Level 16 on input[name='pass']
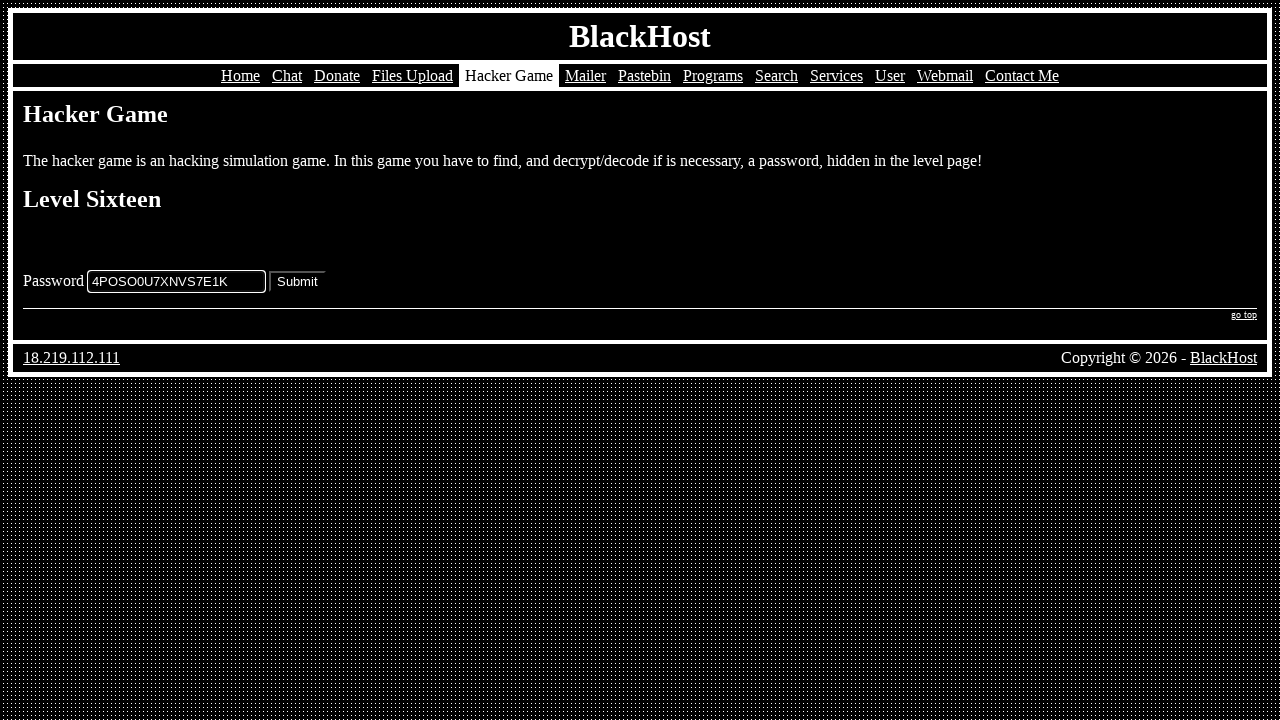

Submitted Level 16 password at (298, 282) on xpath=//*[@id='main']/form/p/input[2]
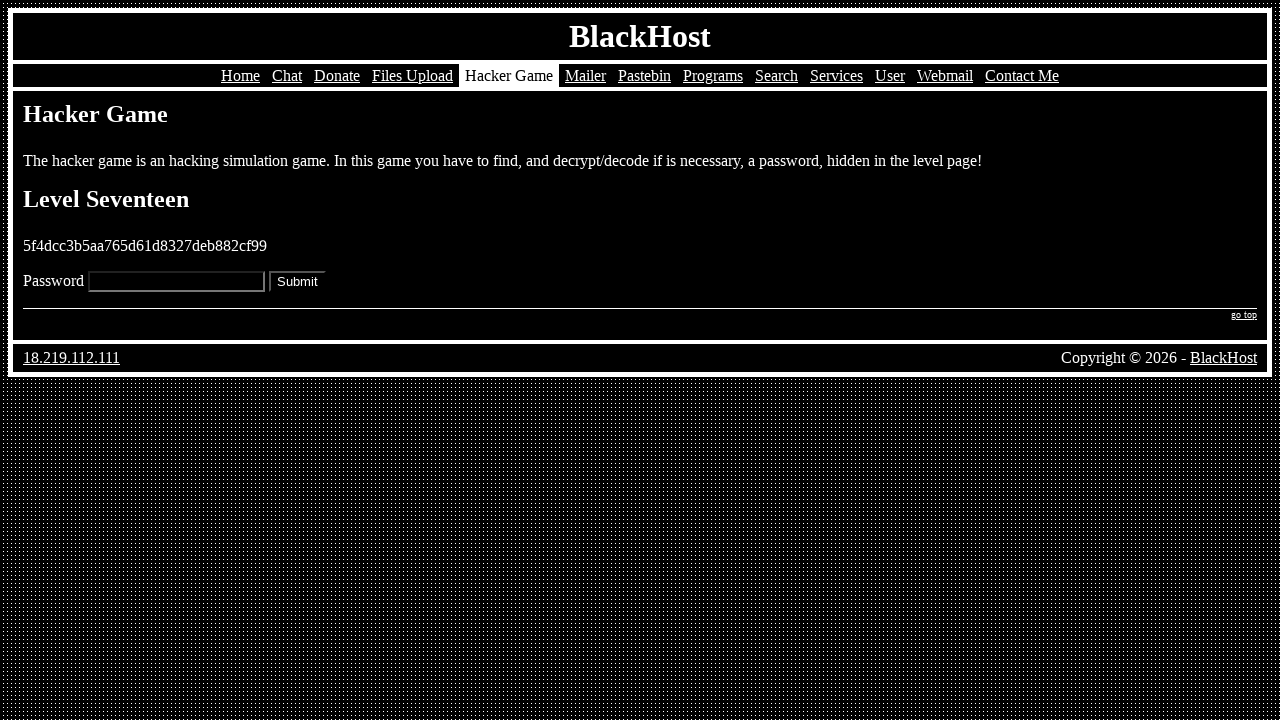

Entered password for Level 17 on input[name='pass']
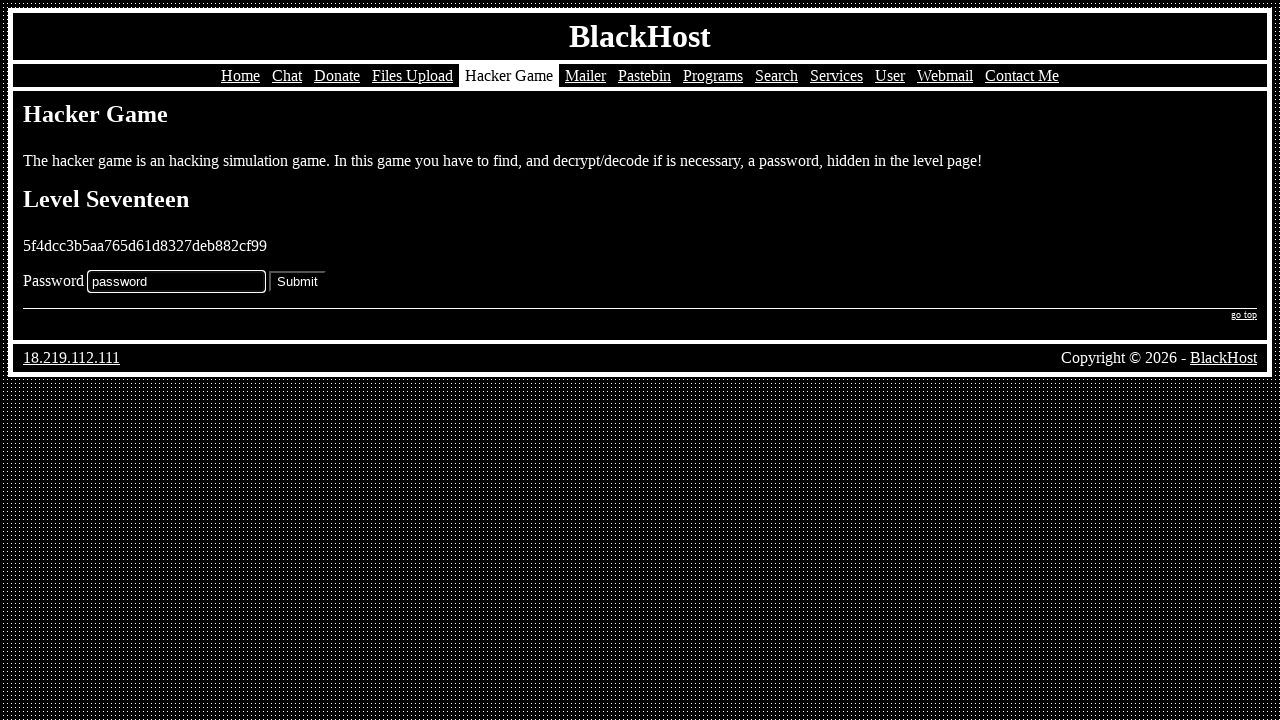

Submitted Level 17 password at (298, 282) on xpath=//*[@id='main']/form/p/input[2]
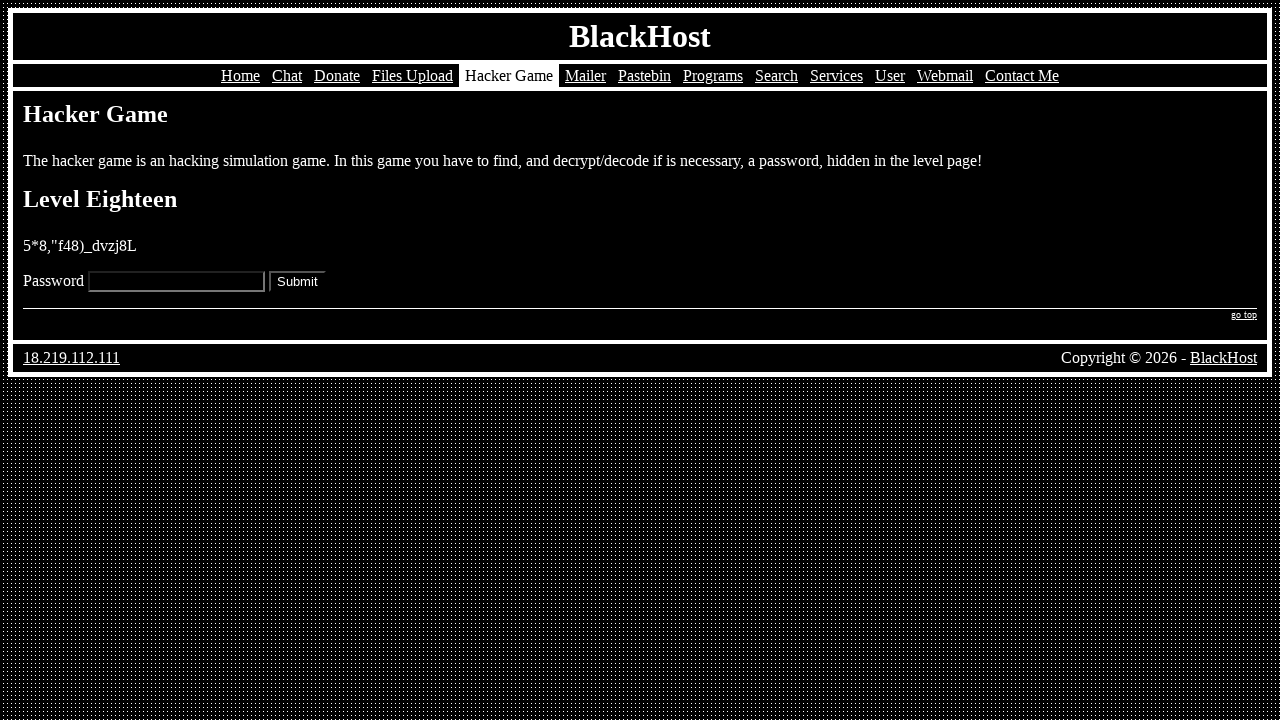

Entered password for Level 18 on input[name='pass']
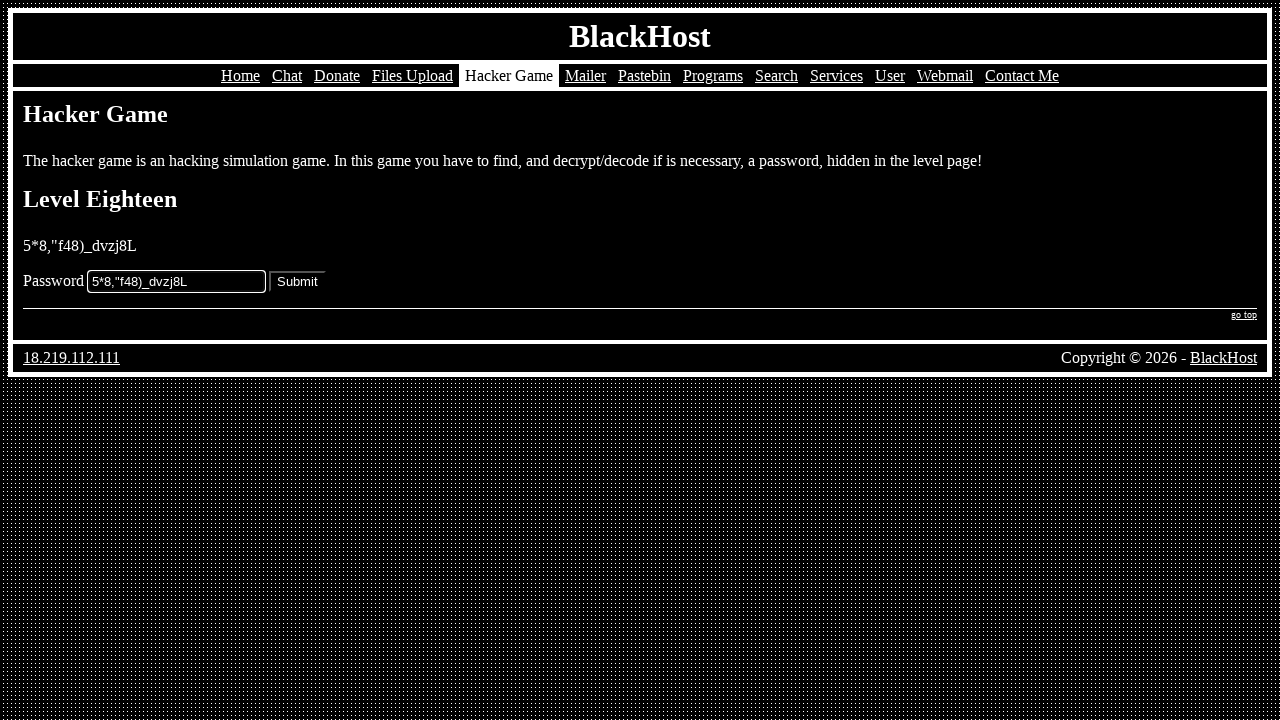

Submitted Level 18 password at (298, 282) on xpath=//*[@id='main']/form/p/input[2]
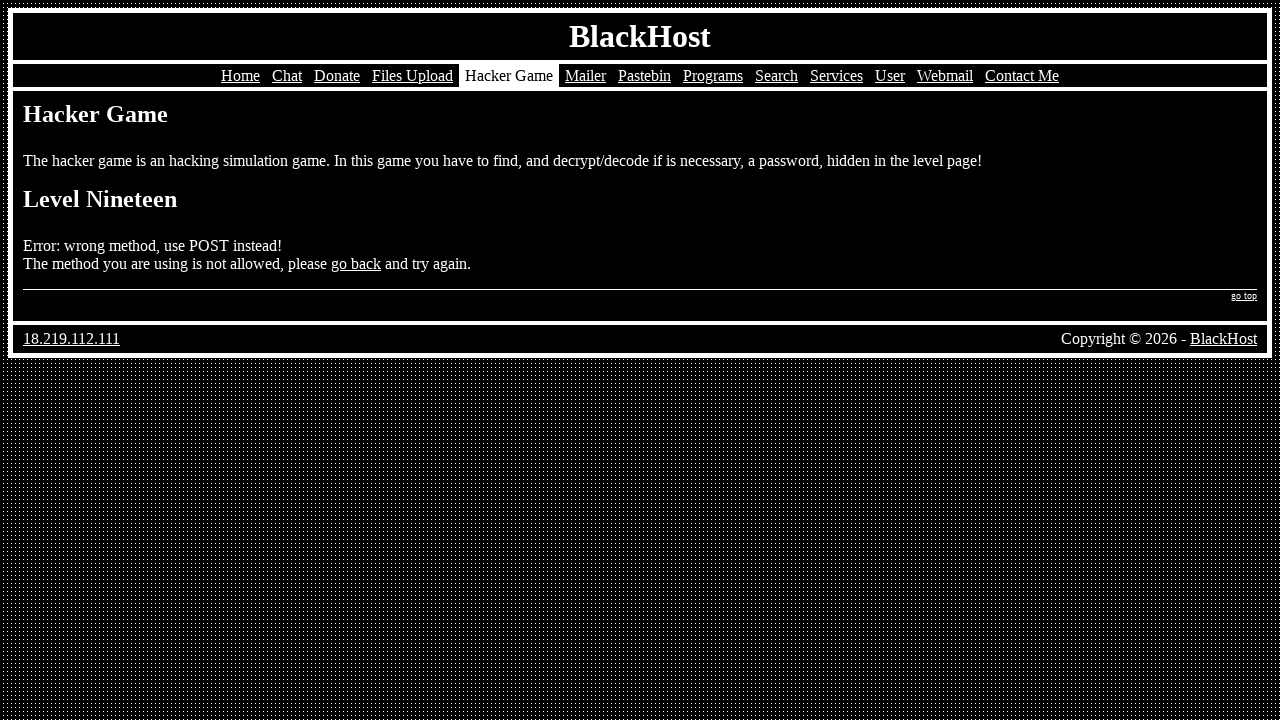

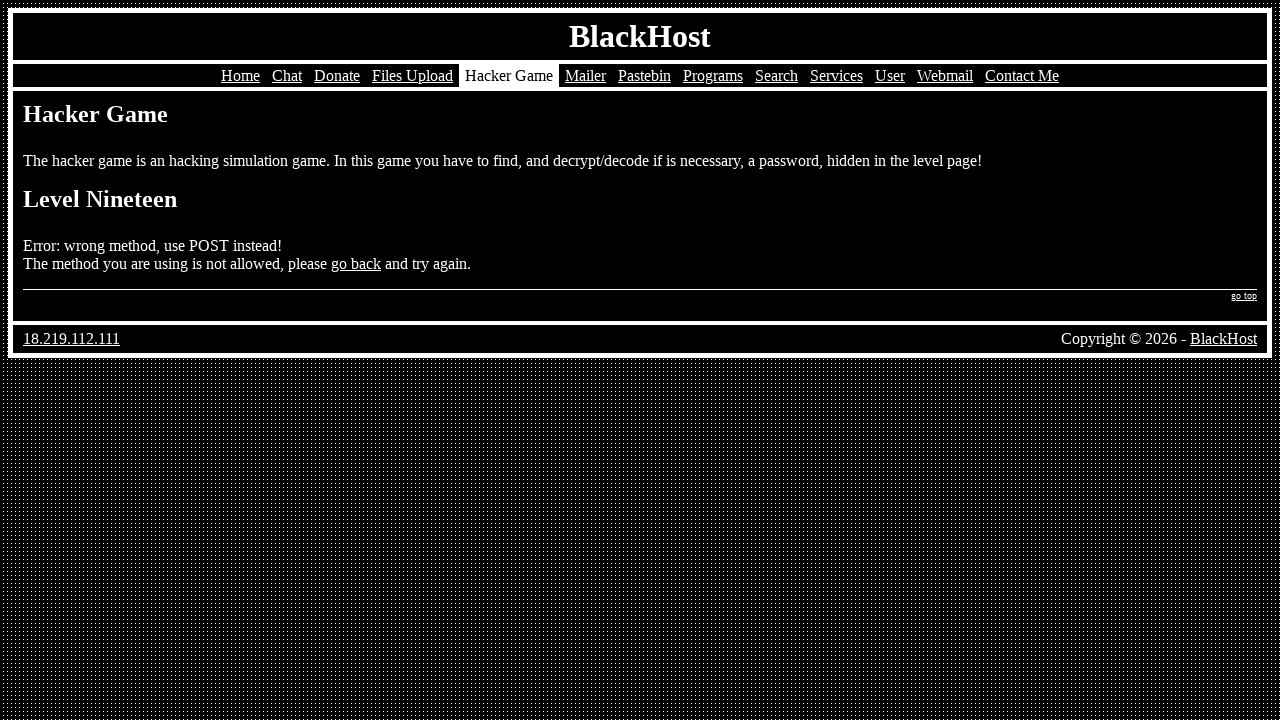